Navigates to the DemoBlaze store and verifies that product listings are displayed with their names and prices

Starting URL: https://demoblaze.com/

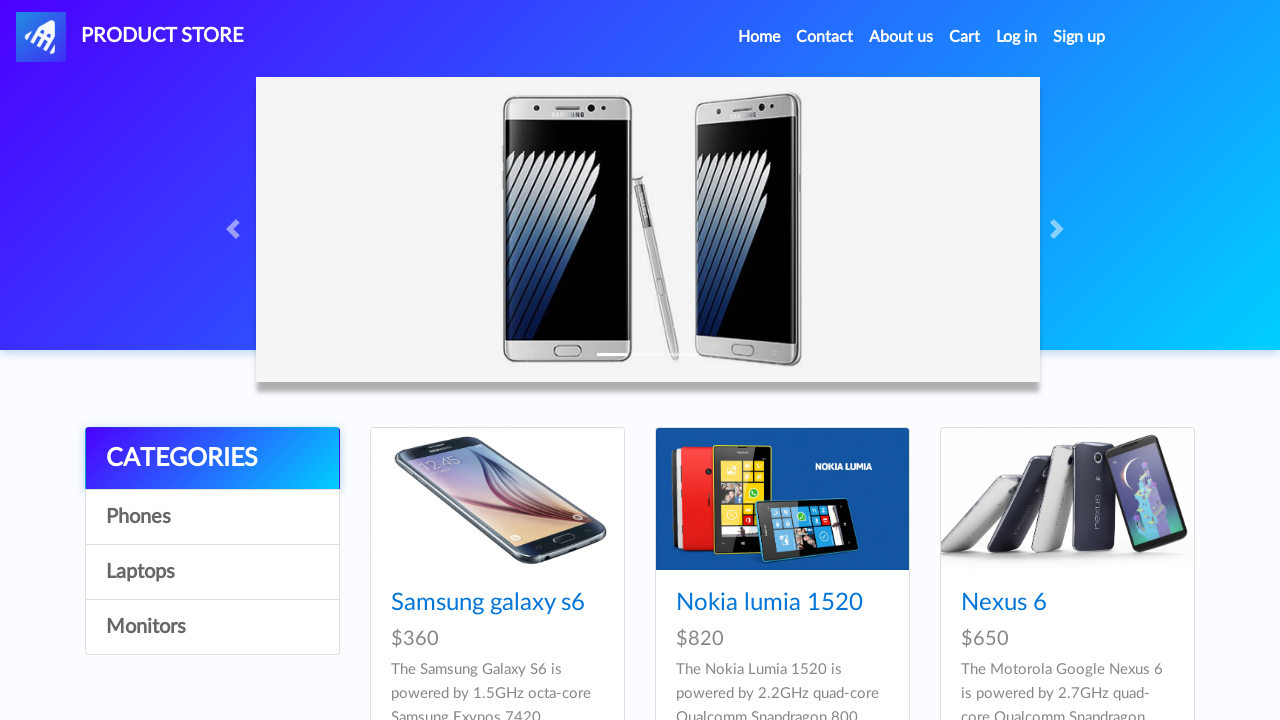

Navigated to DemoBlaze store homepage
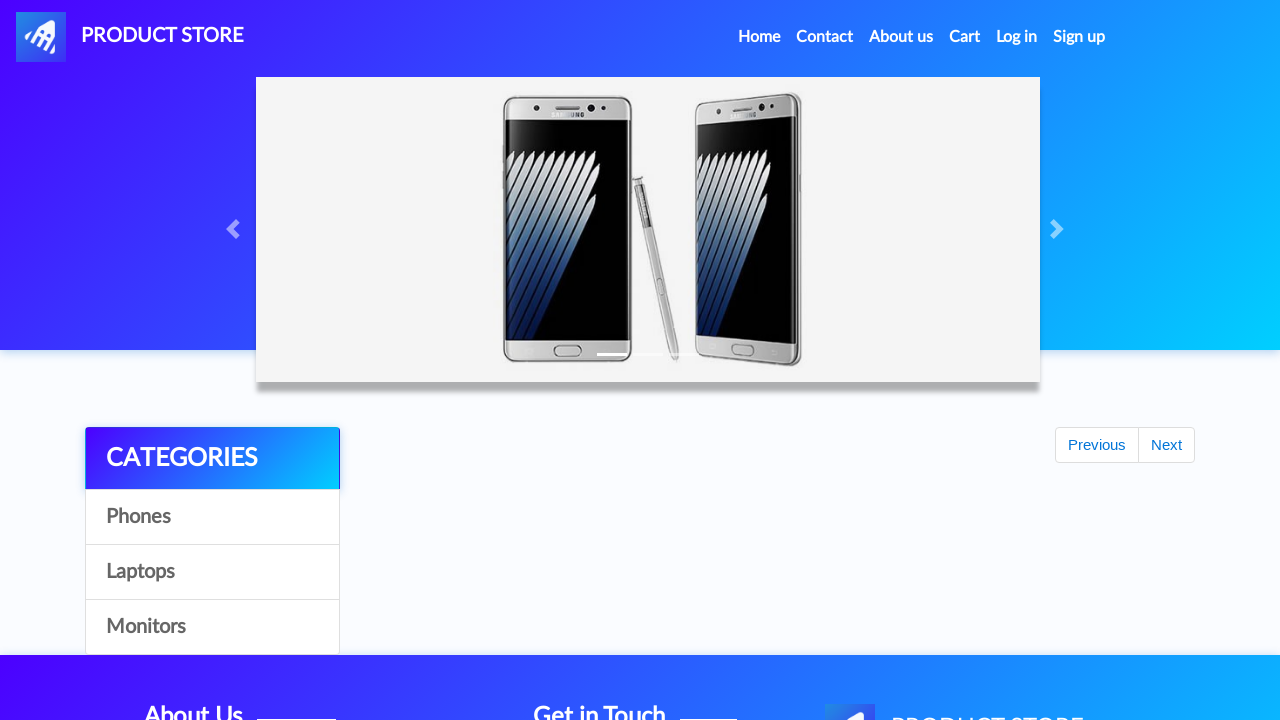

Product listings loaded and selector found
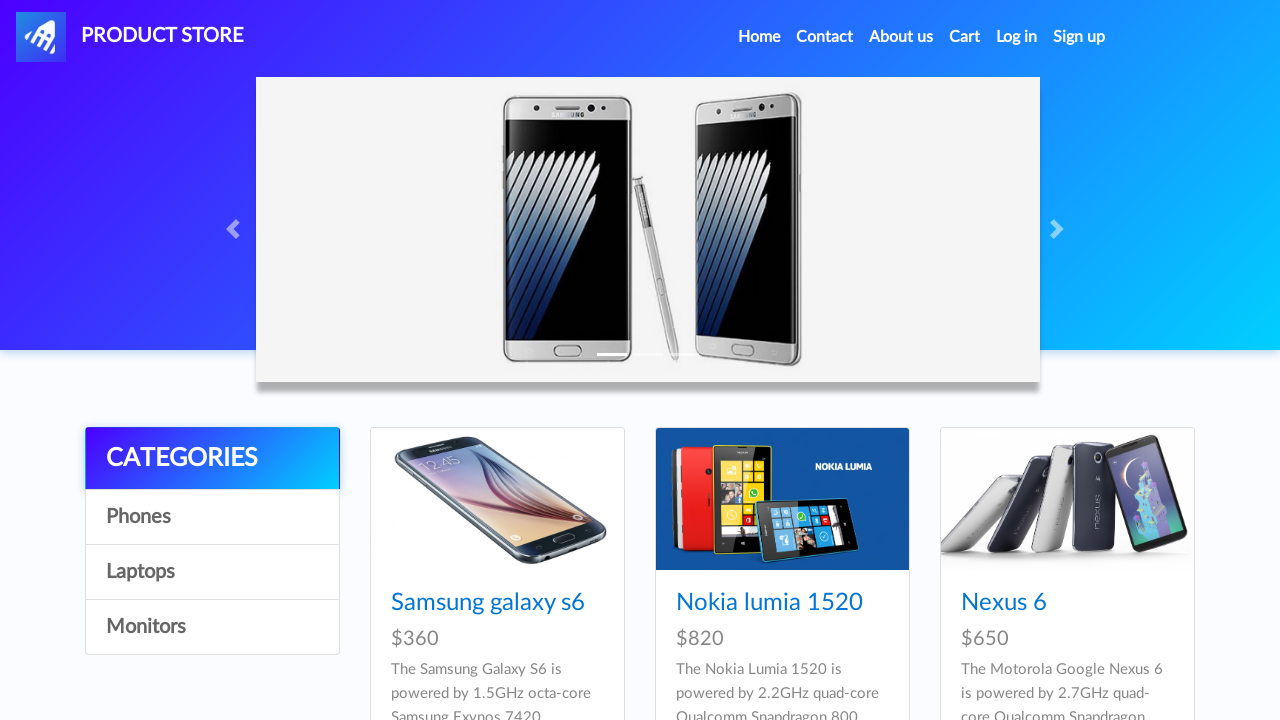

Retrieved 9 device elements from the page
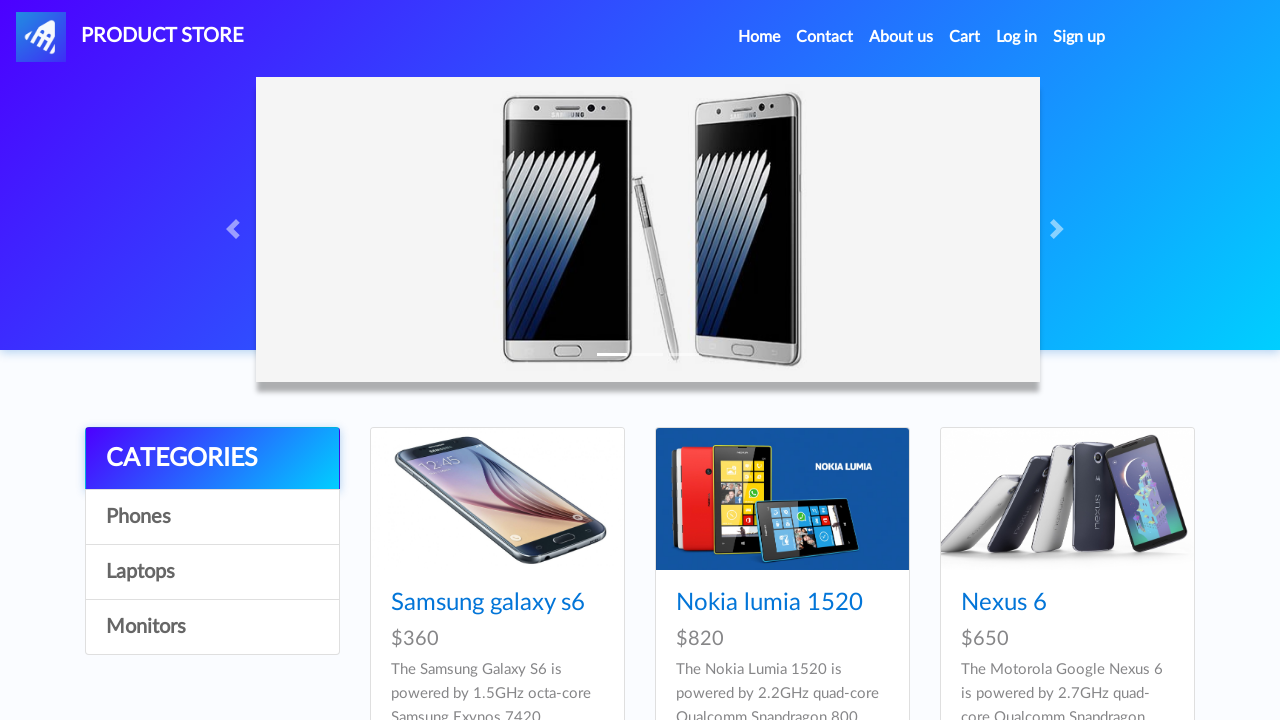

Verified that product listings are present
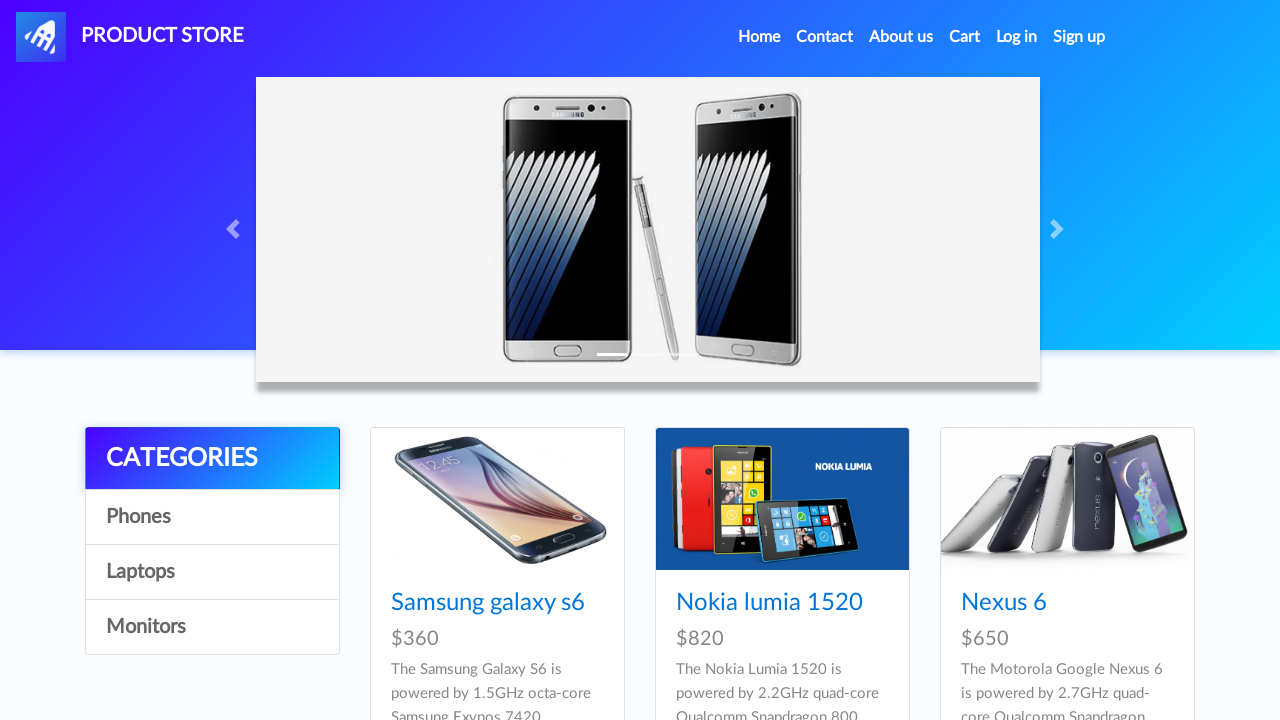

Retrieved device name: Samsung galaxy s6
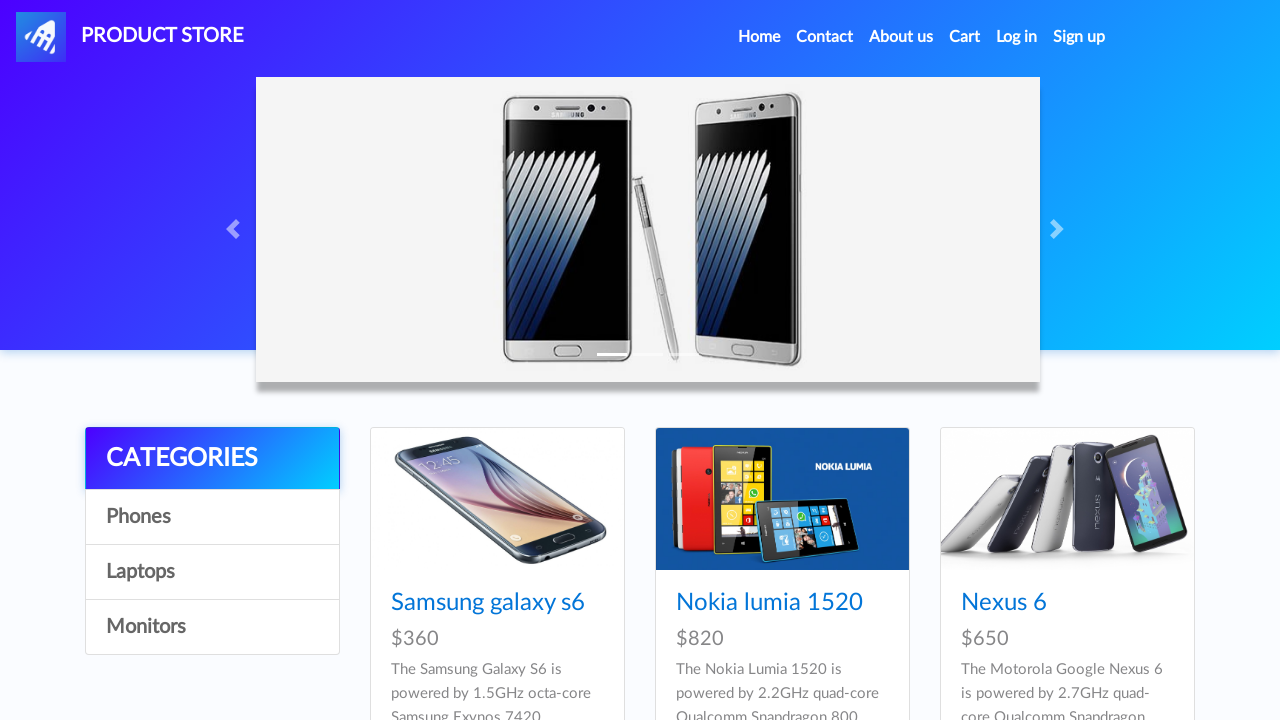

Retrieved device price: $360
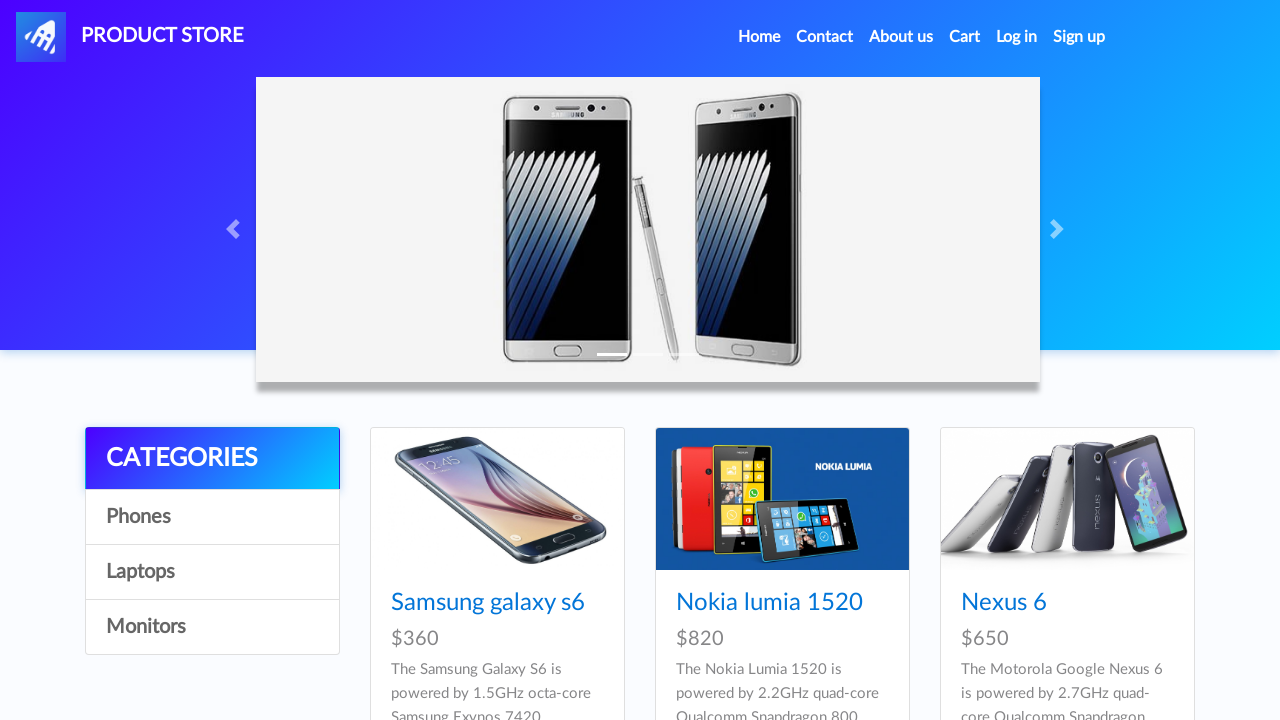

Verified device name is present
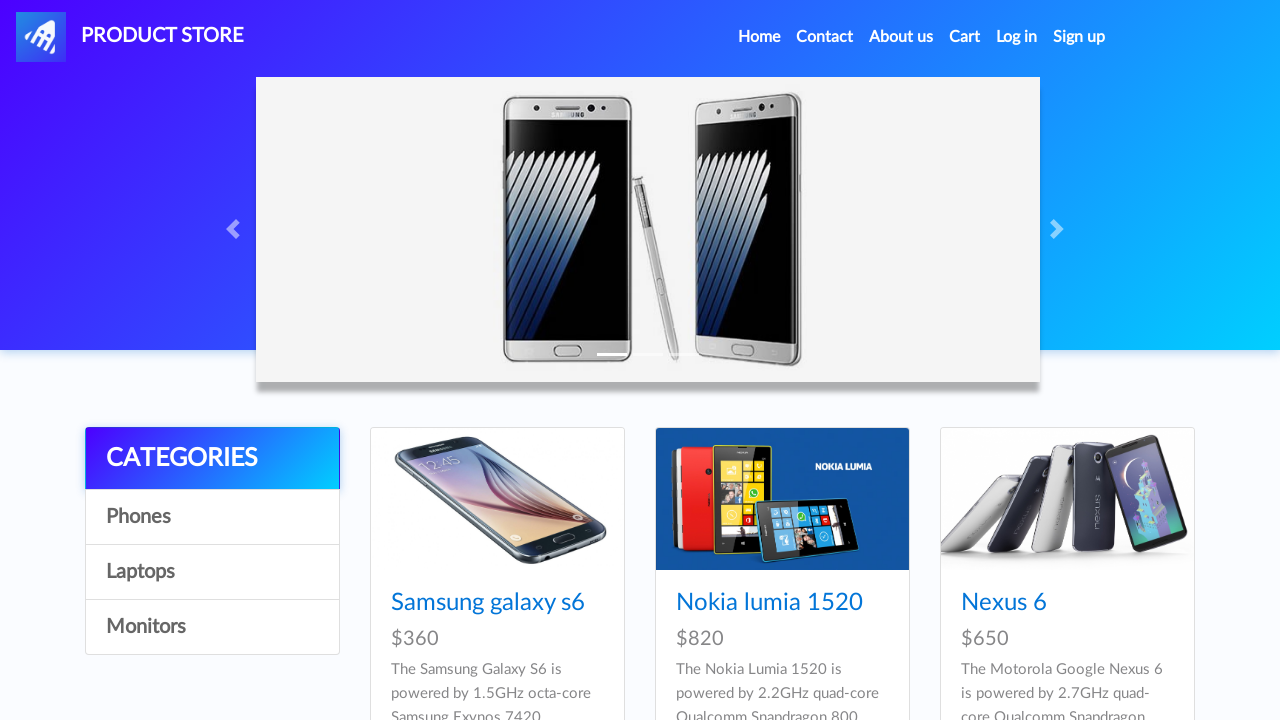

Verified device price is present
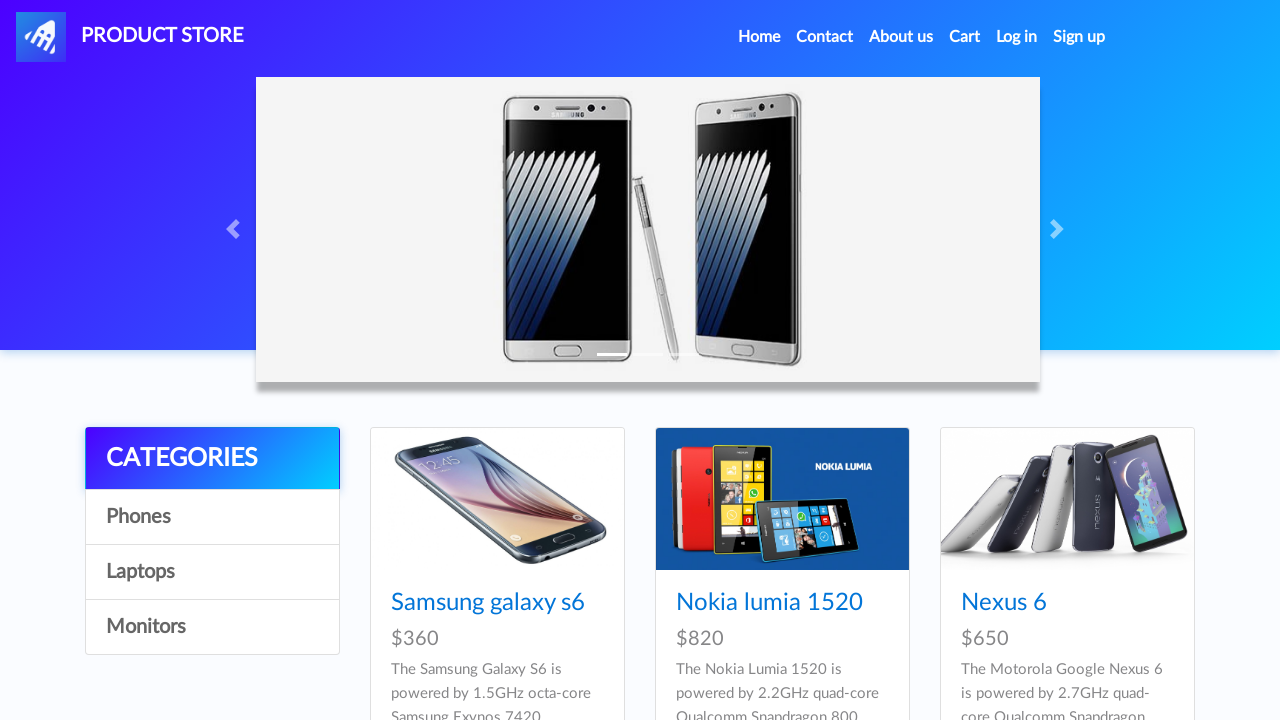

Retrieved device name: Nokia lumia 1520
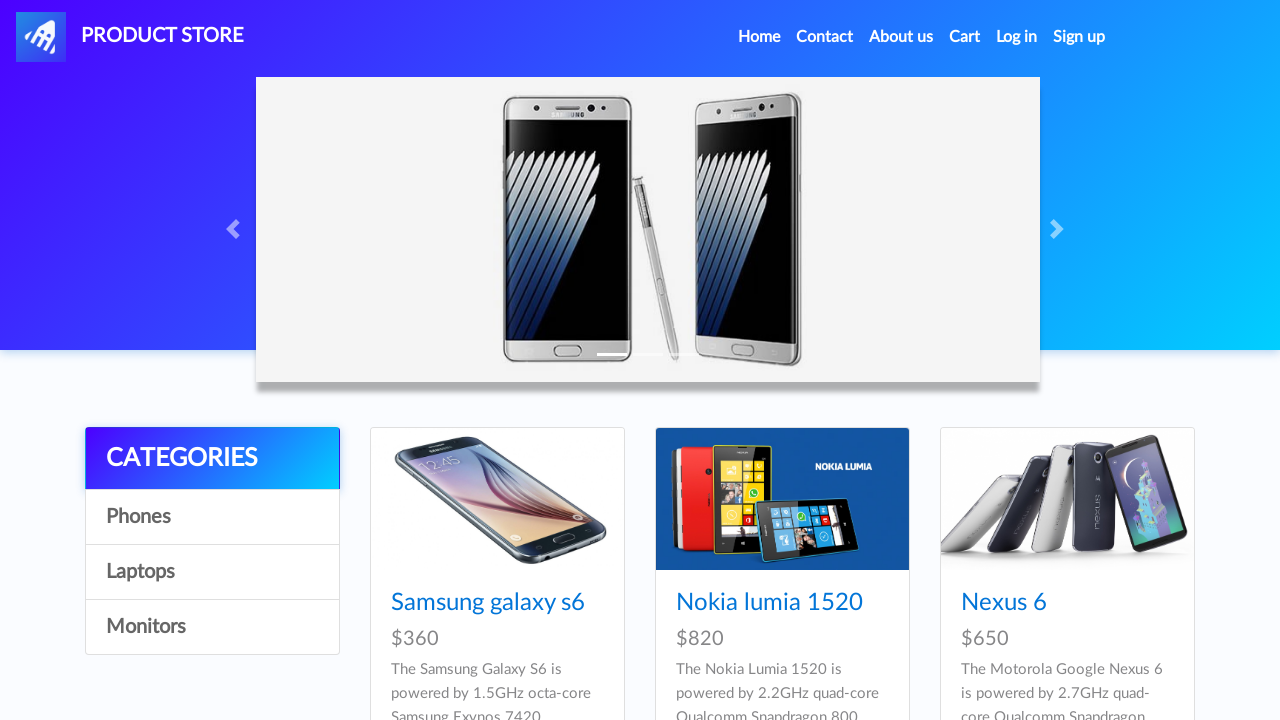

Retrieved device price: $820
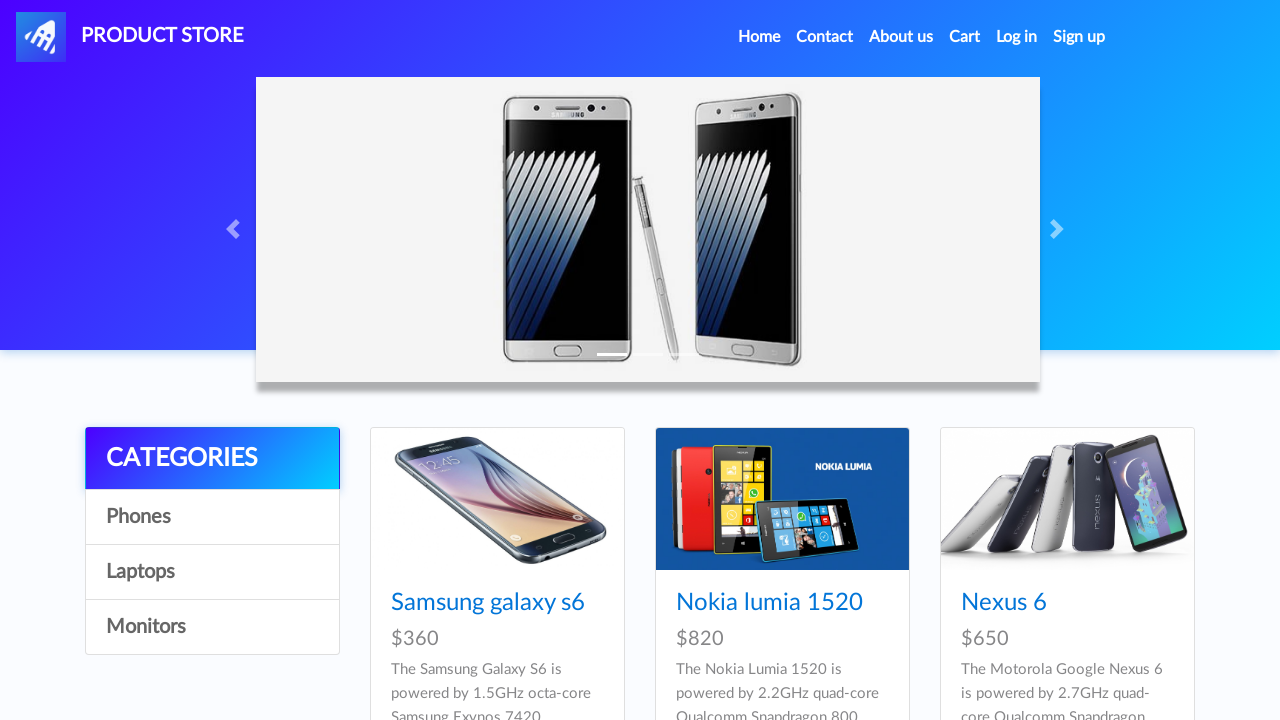

Verified device name is present
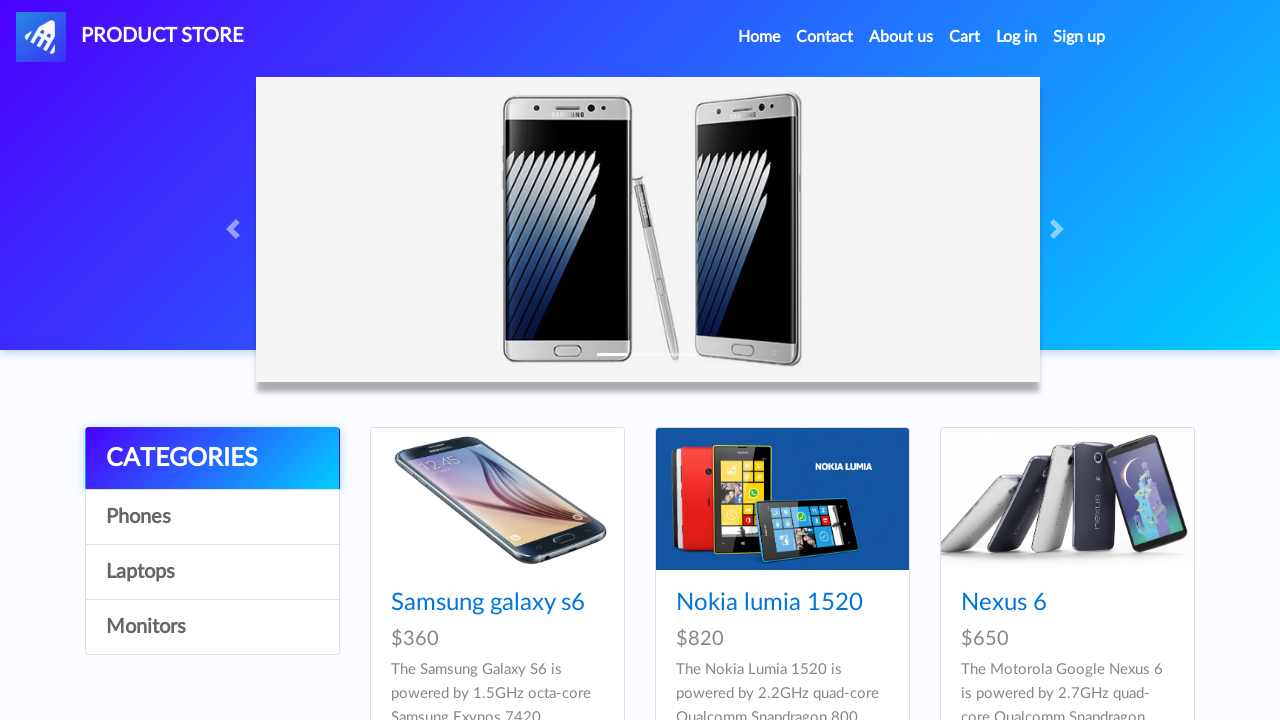

Verified device price is present
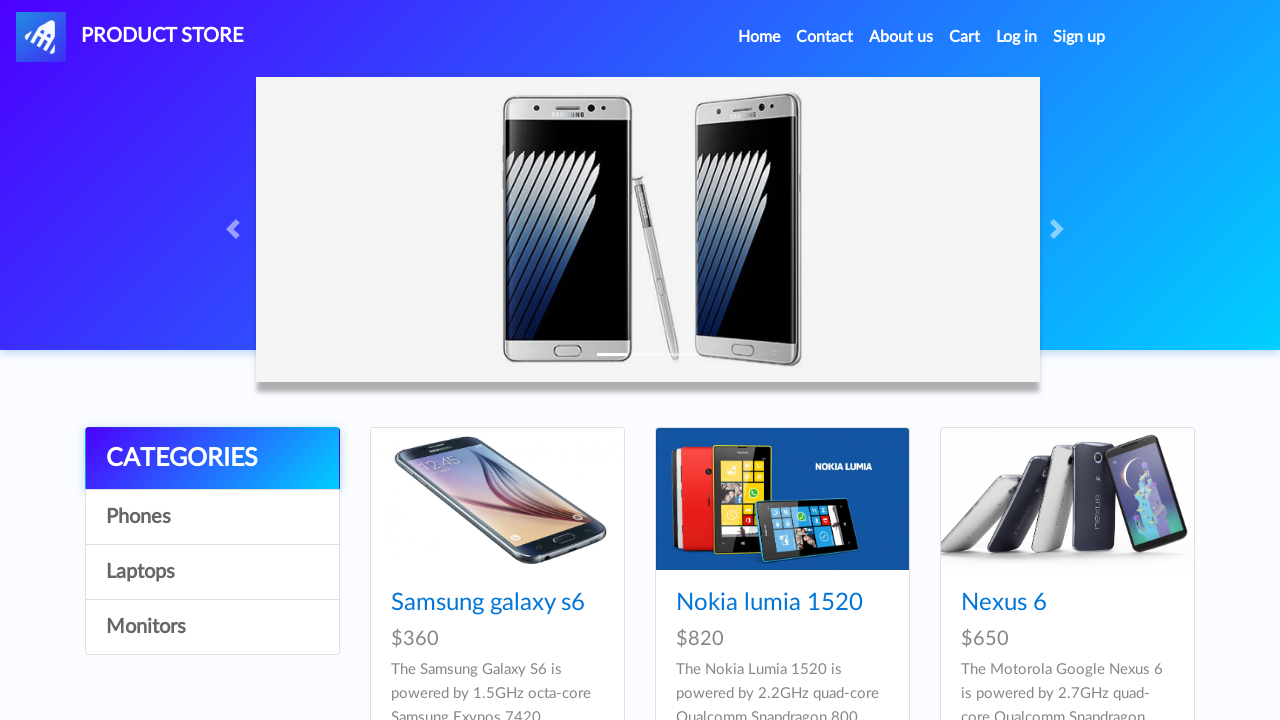

Retrieved device name: Nexus 6
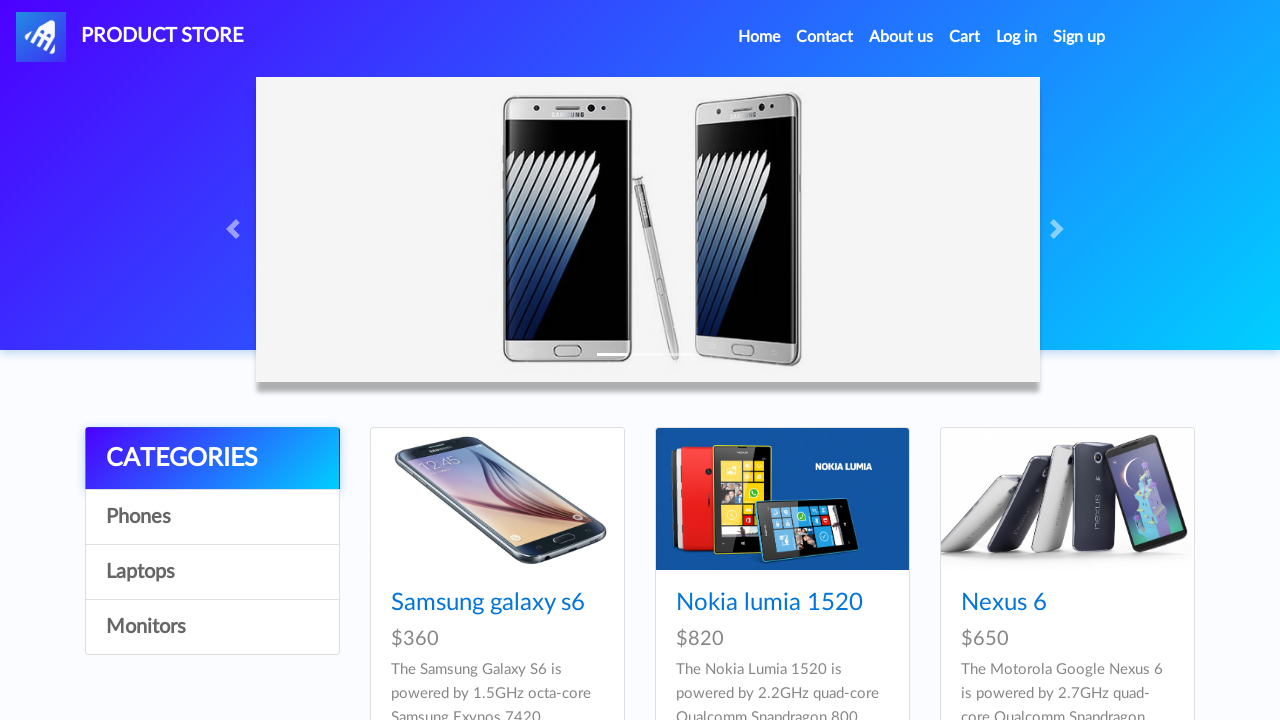

Retrieved device price: $650
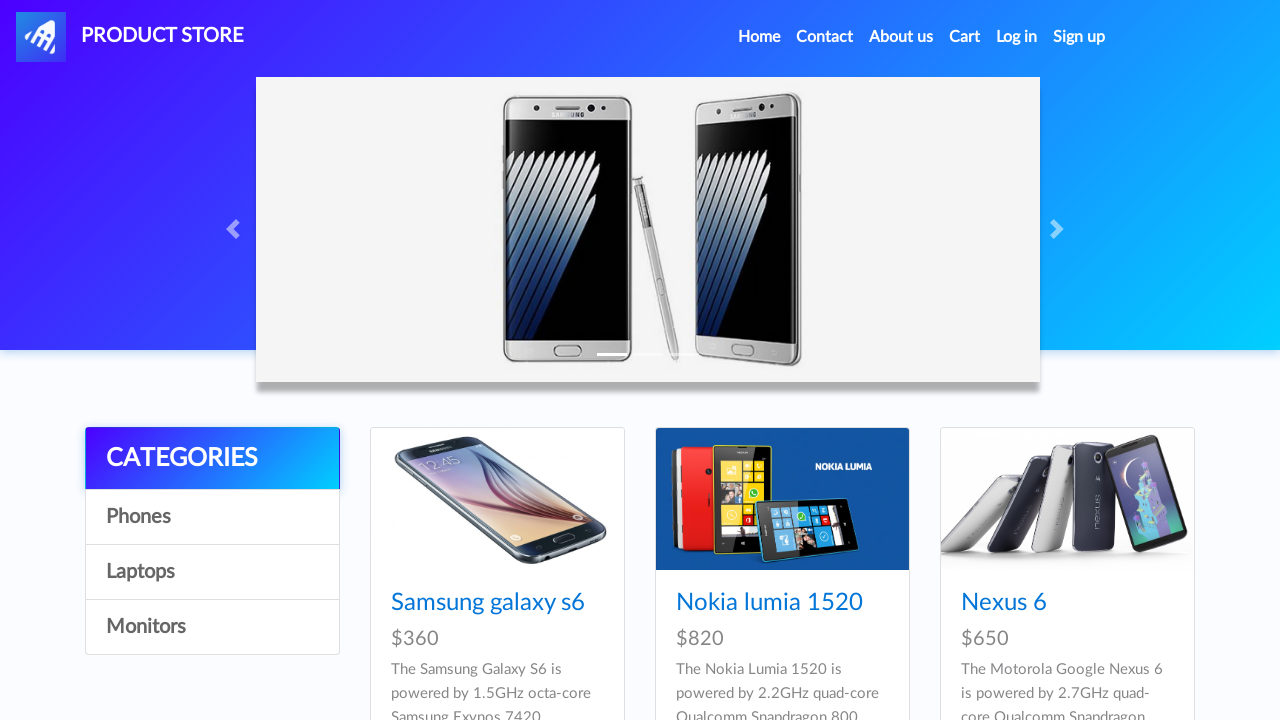

Verified device name is present
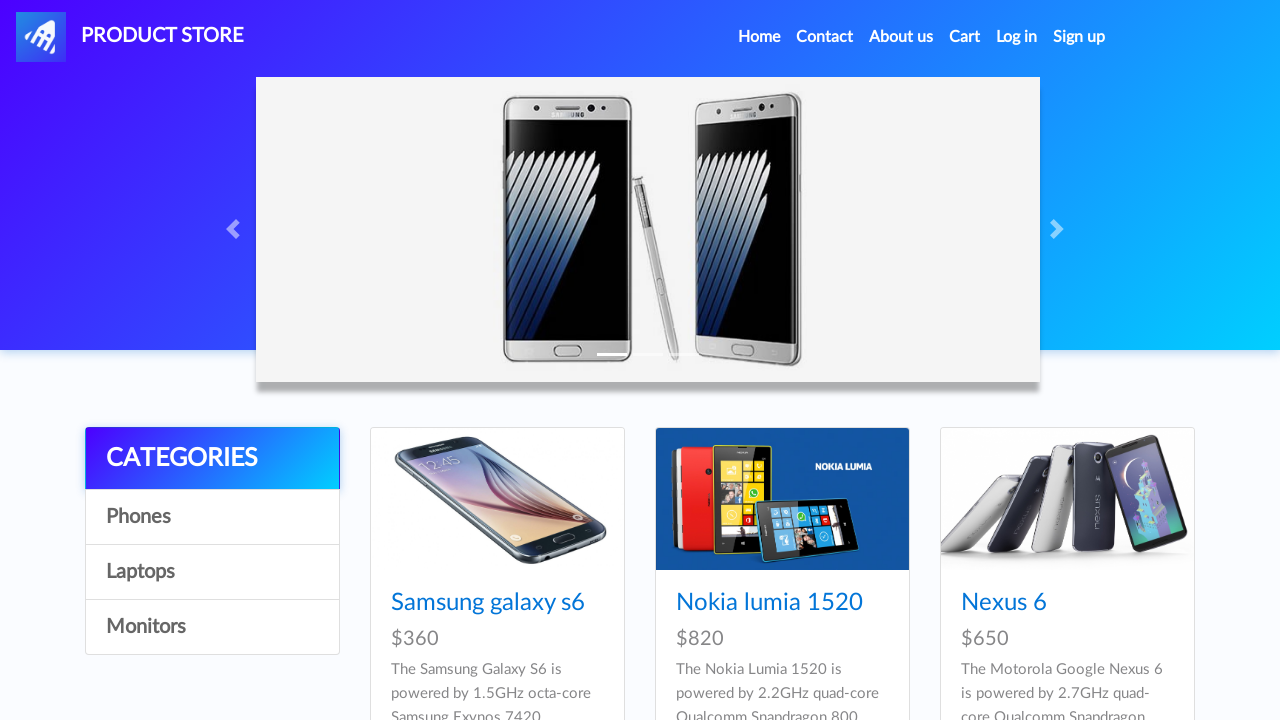

Verified device price is present
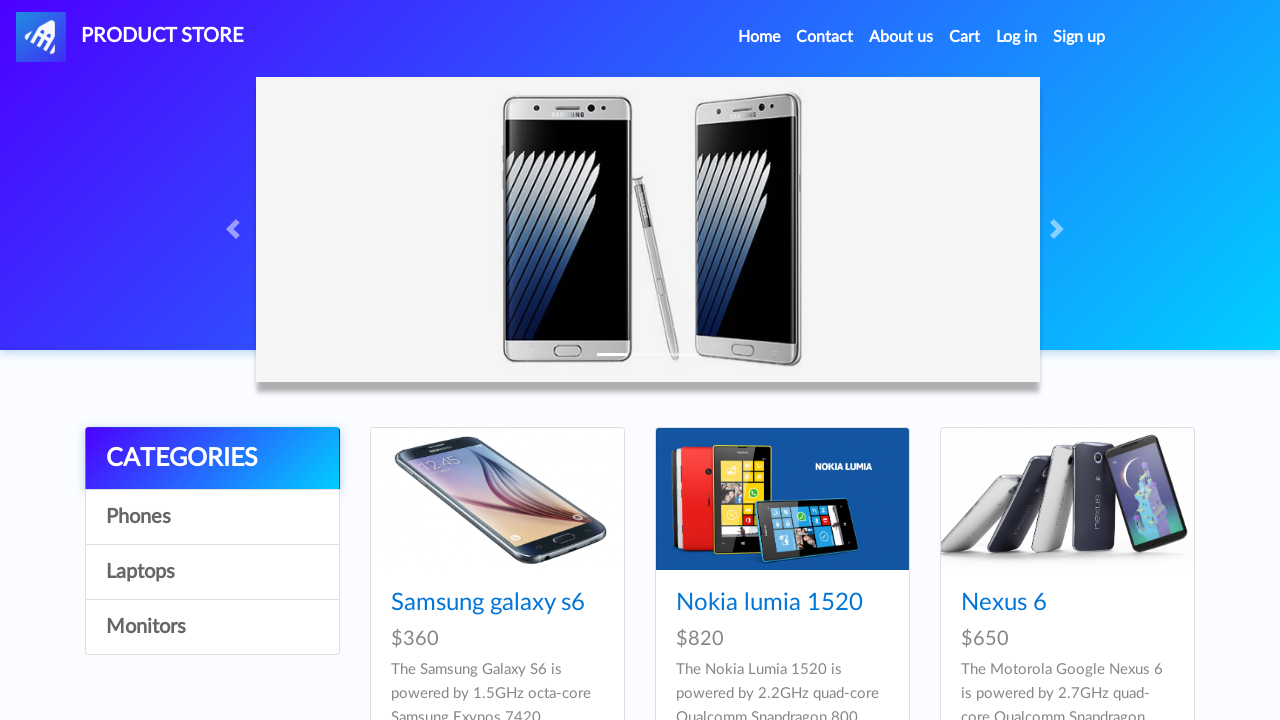

Retrieved device name: Samsung galaxy s7
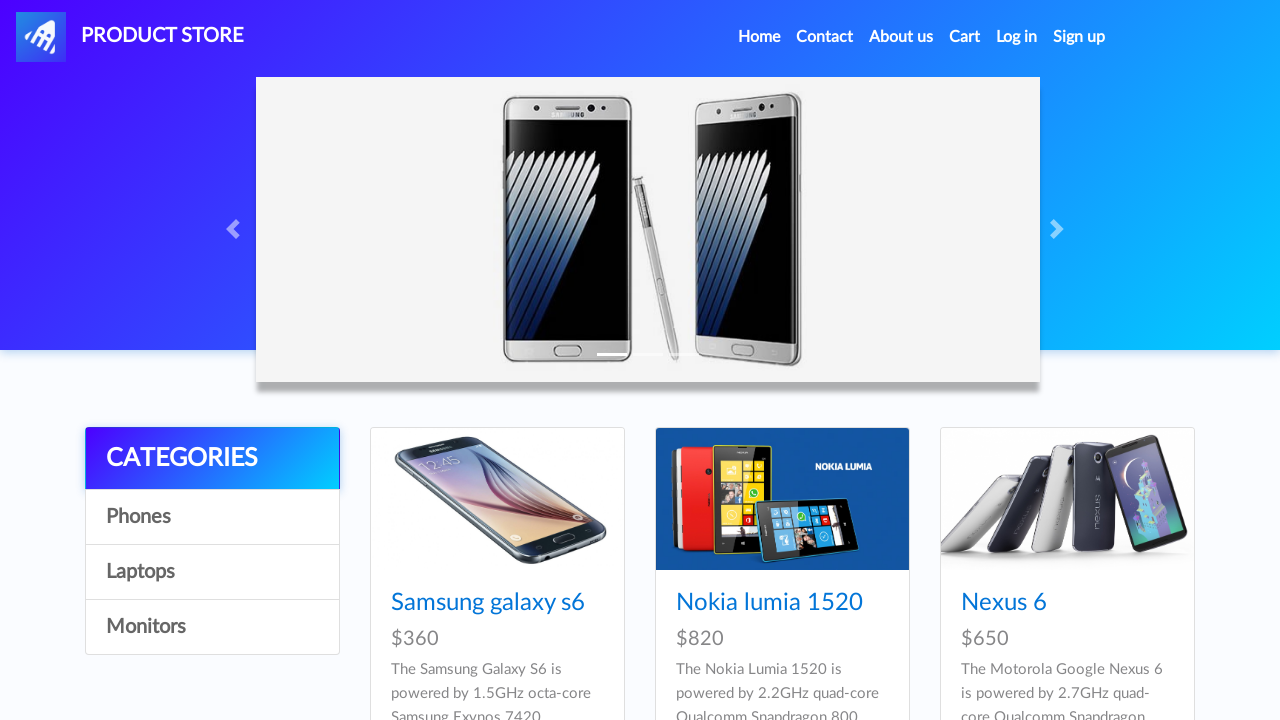

Retrieved device price: $800
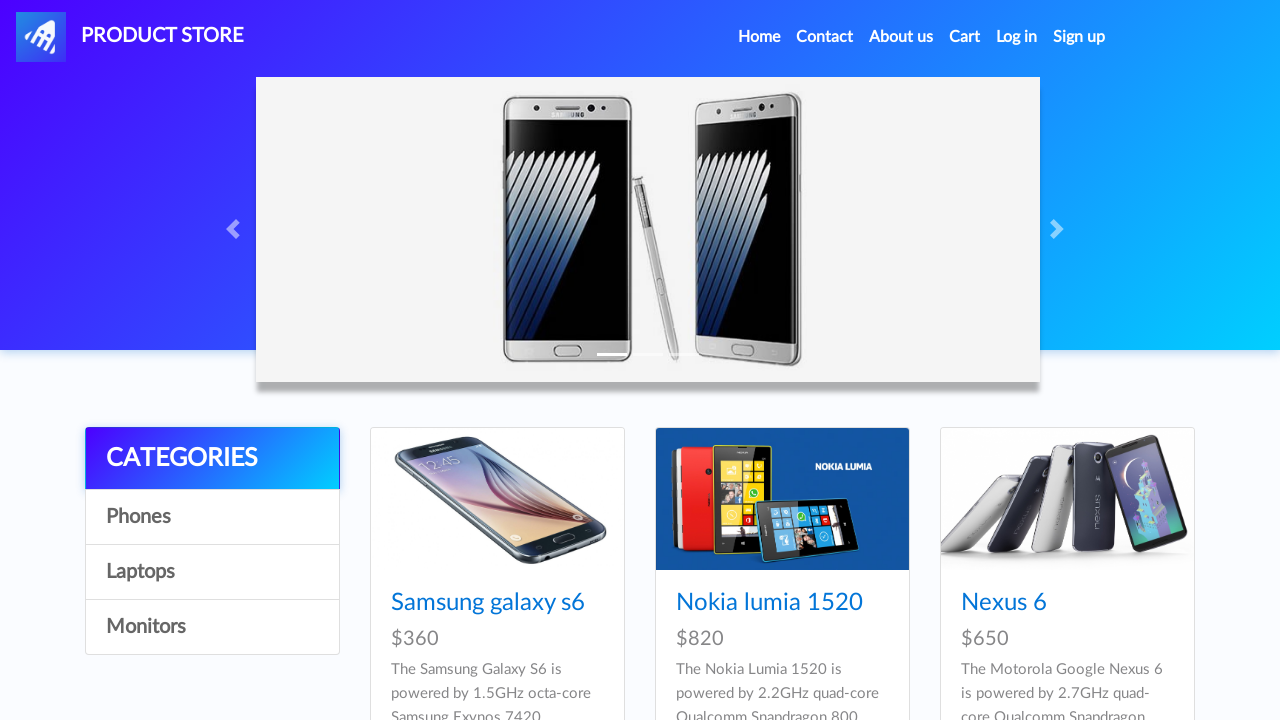

Verified device name is present
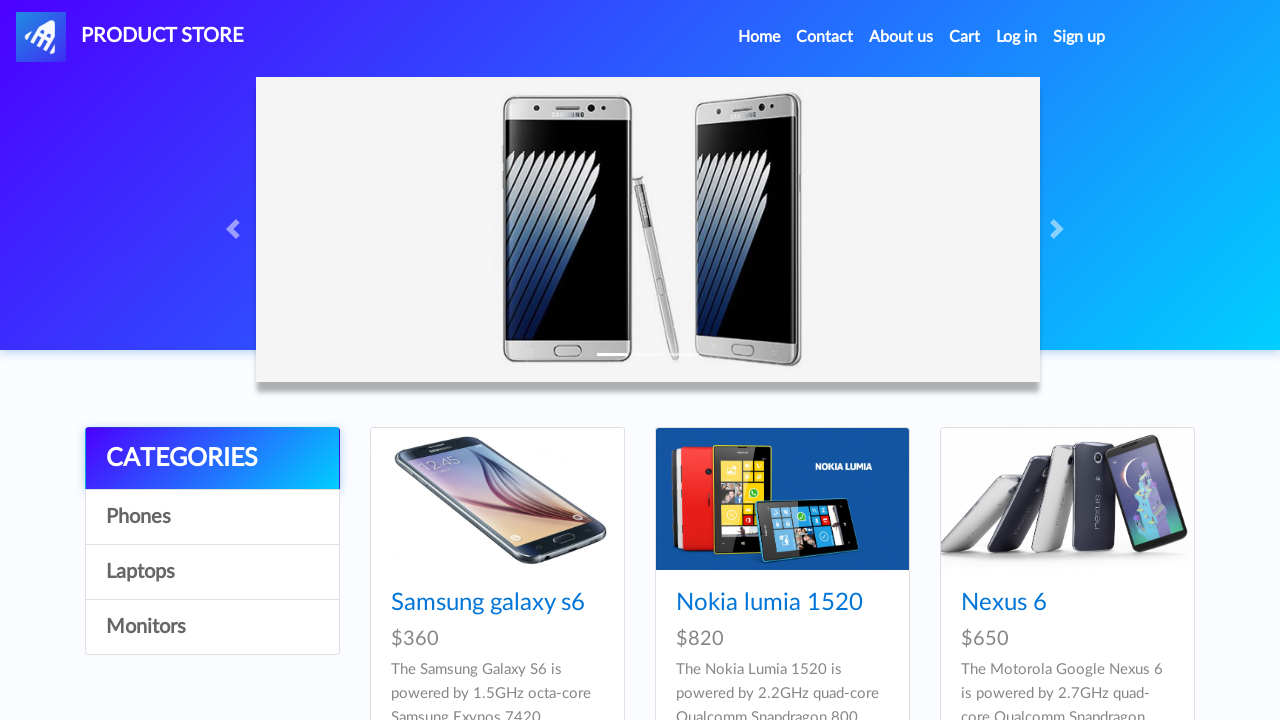

Verified device price is present
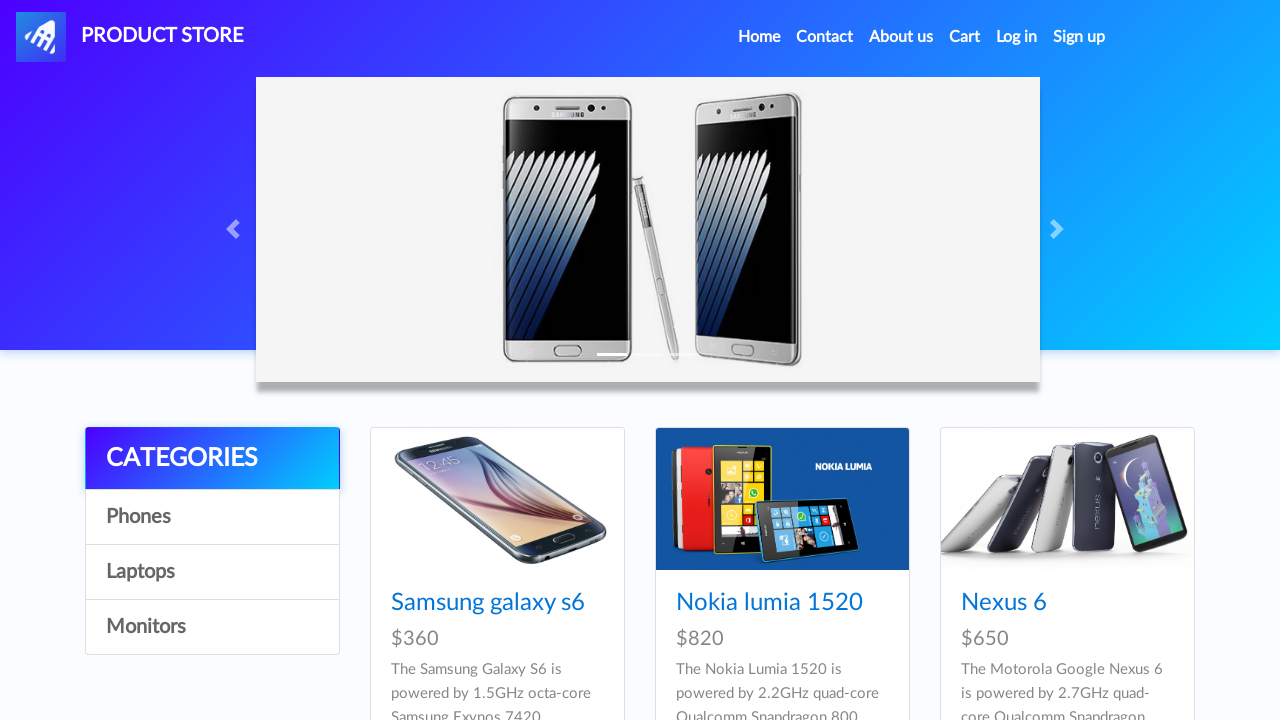

Retrieved device name: Iphone 6 32gb
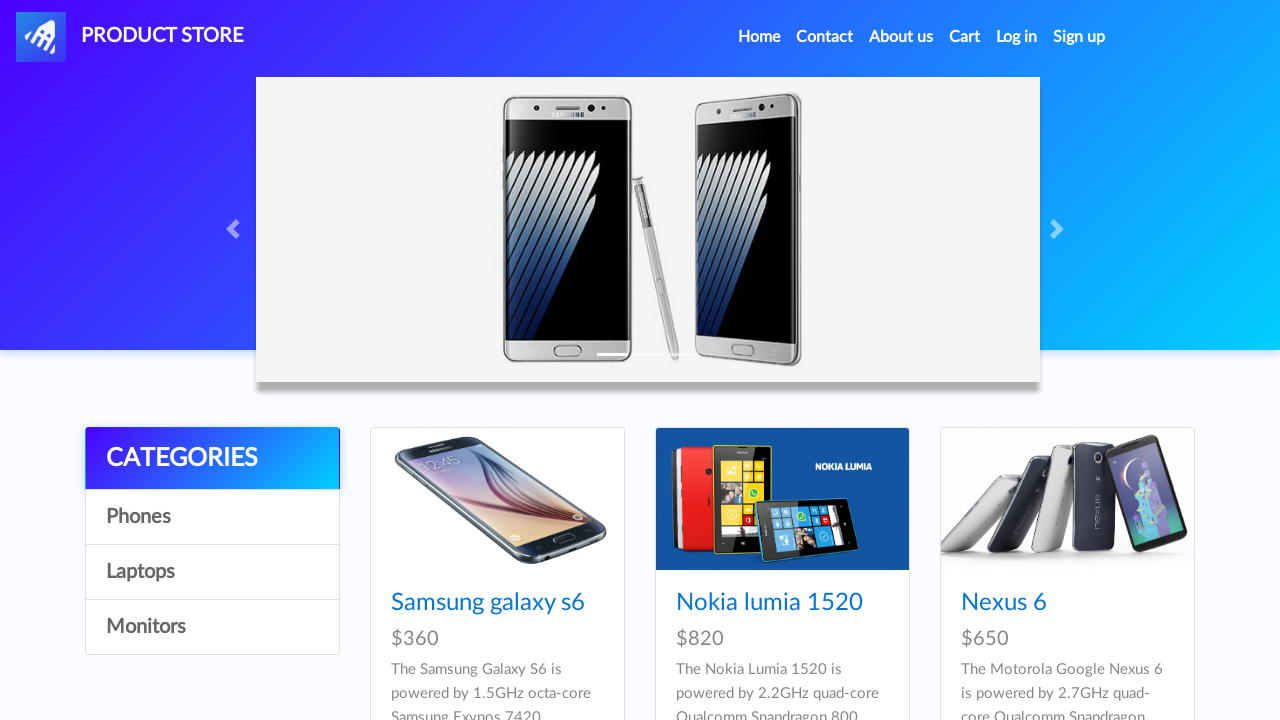

Retrieved device price: $790
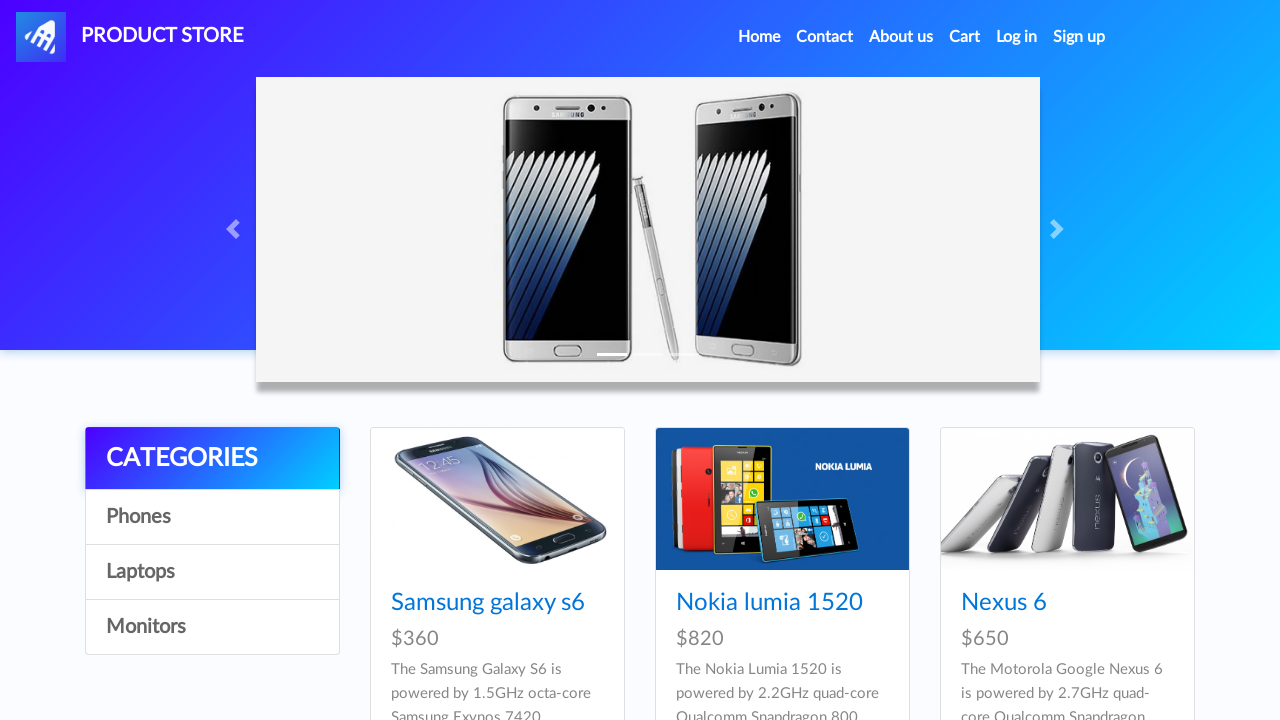

Verified device name is present
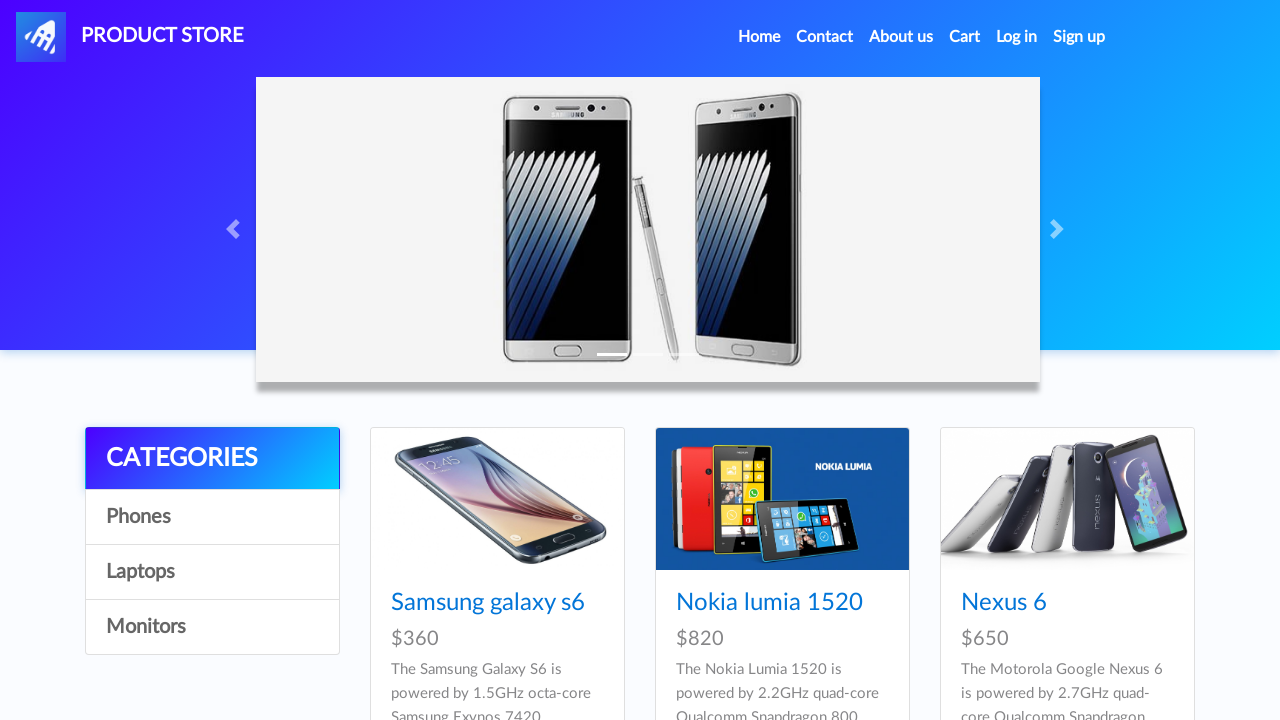

Verified device price is present
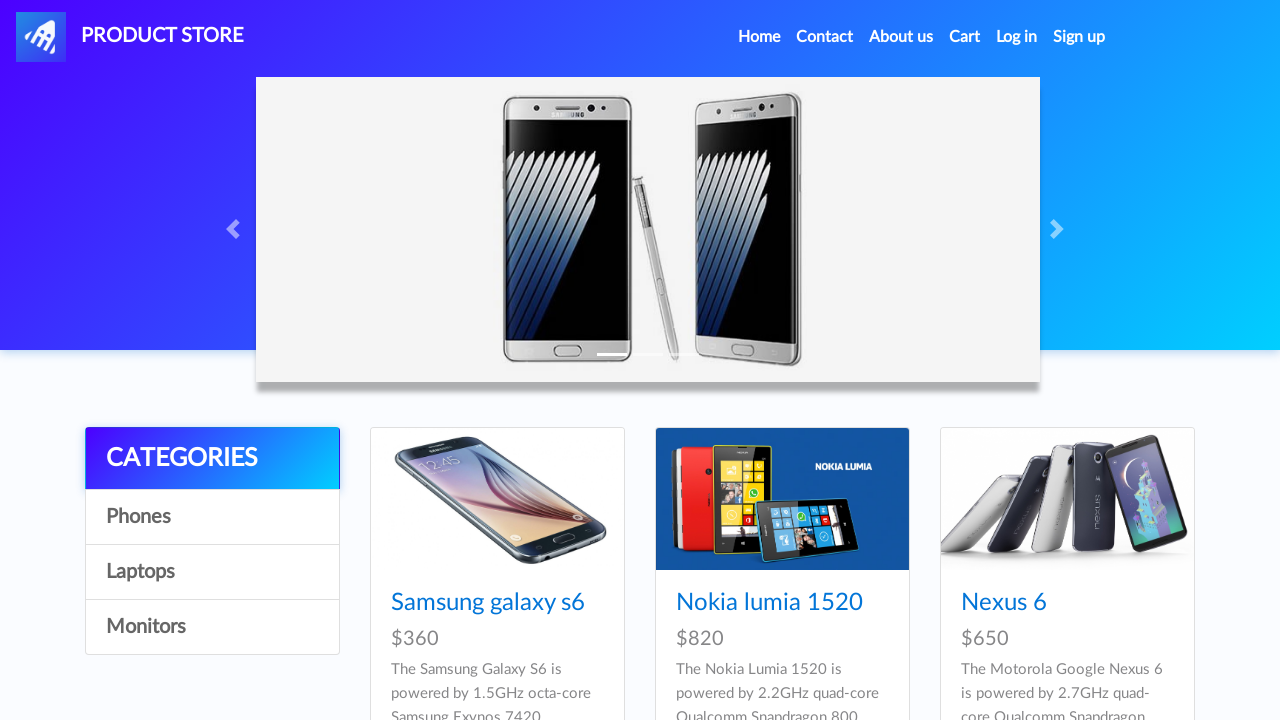

Retrieved device name: Sony xperia z5
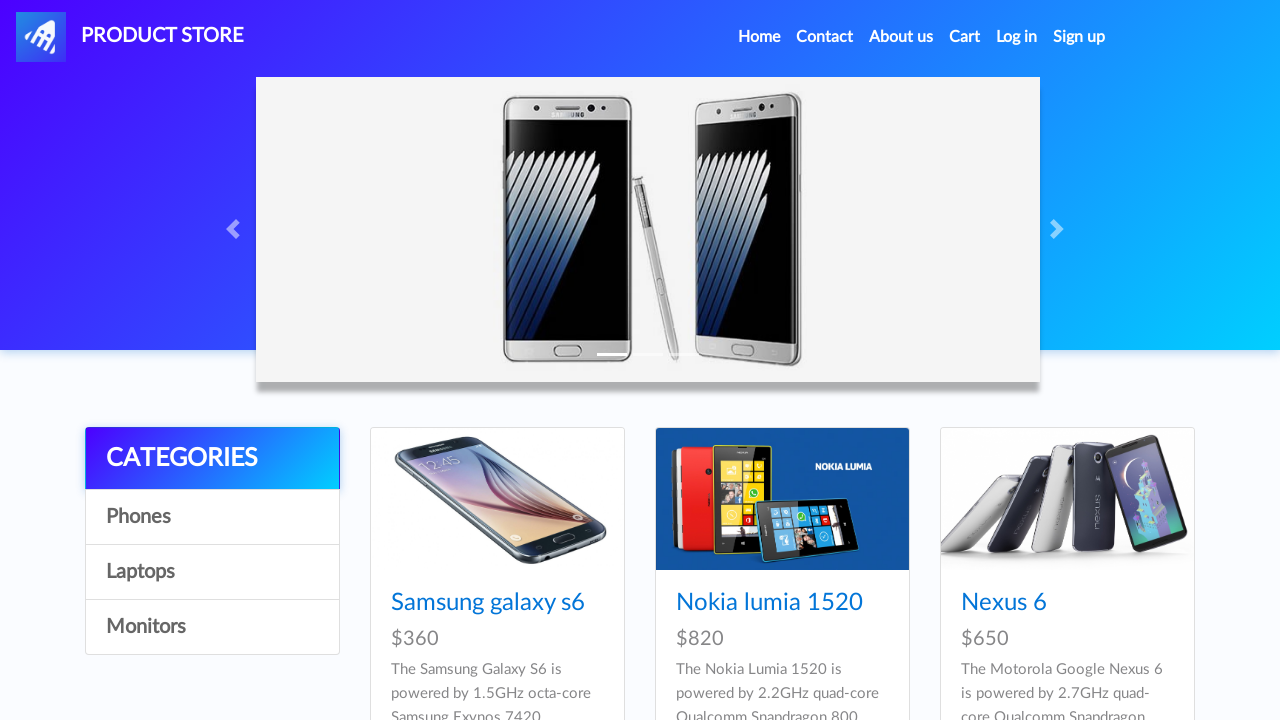

Retrieved device price: $320
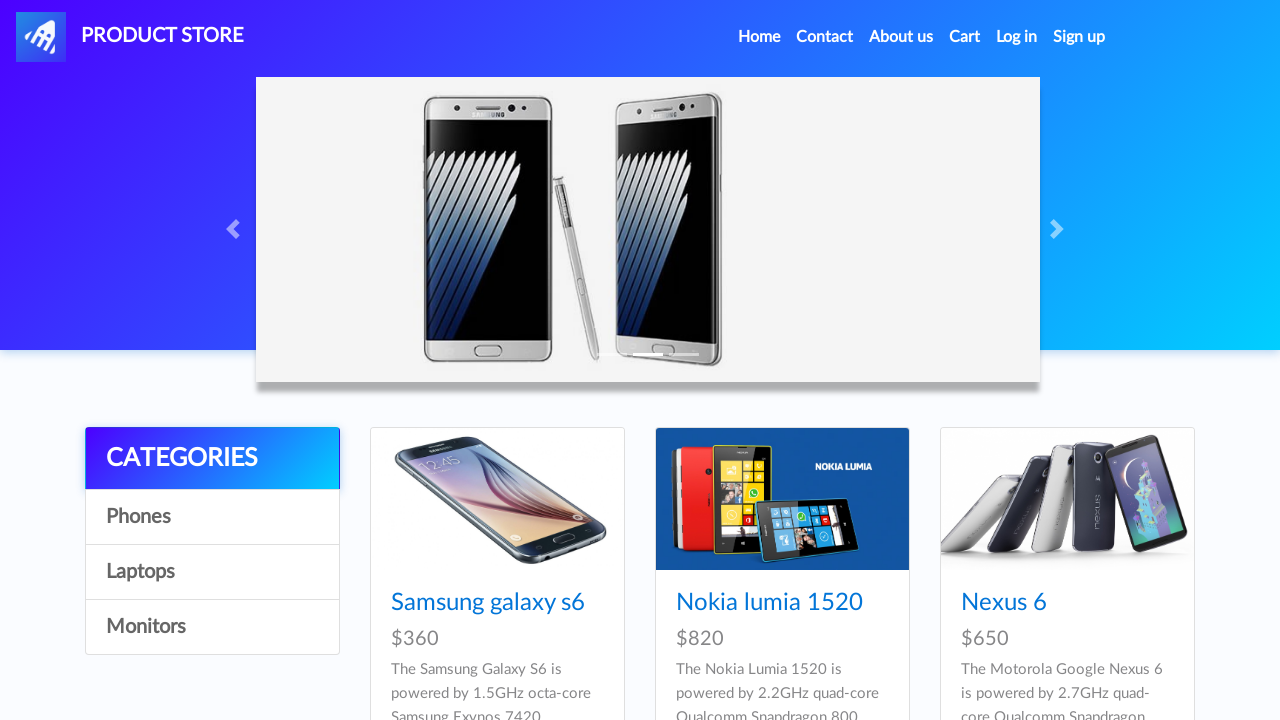

Verified device name is present
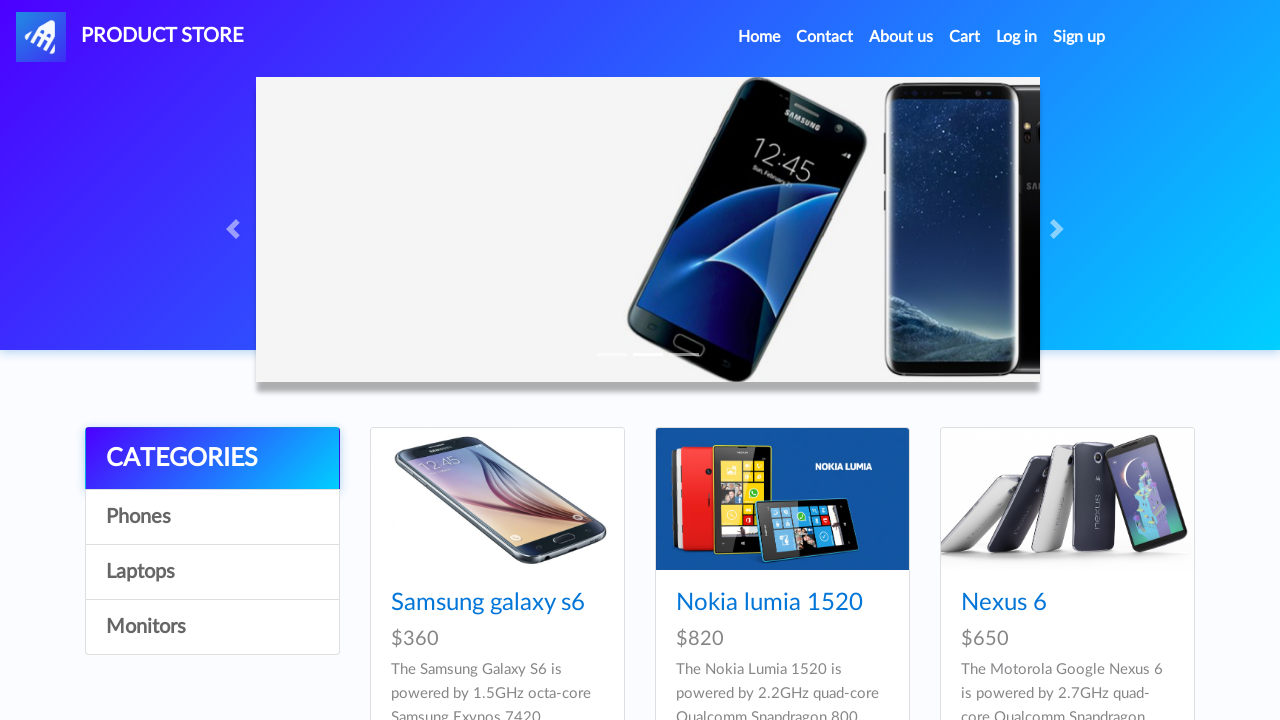

Verified device price is present
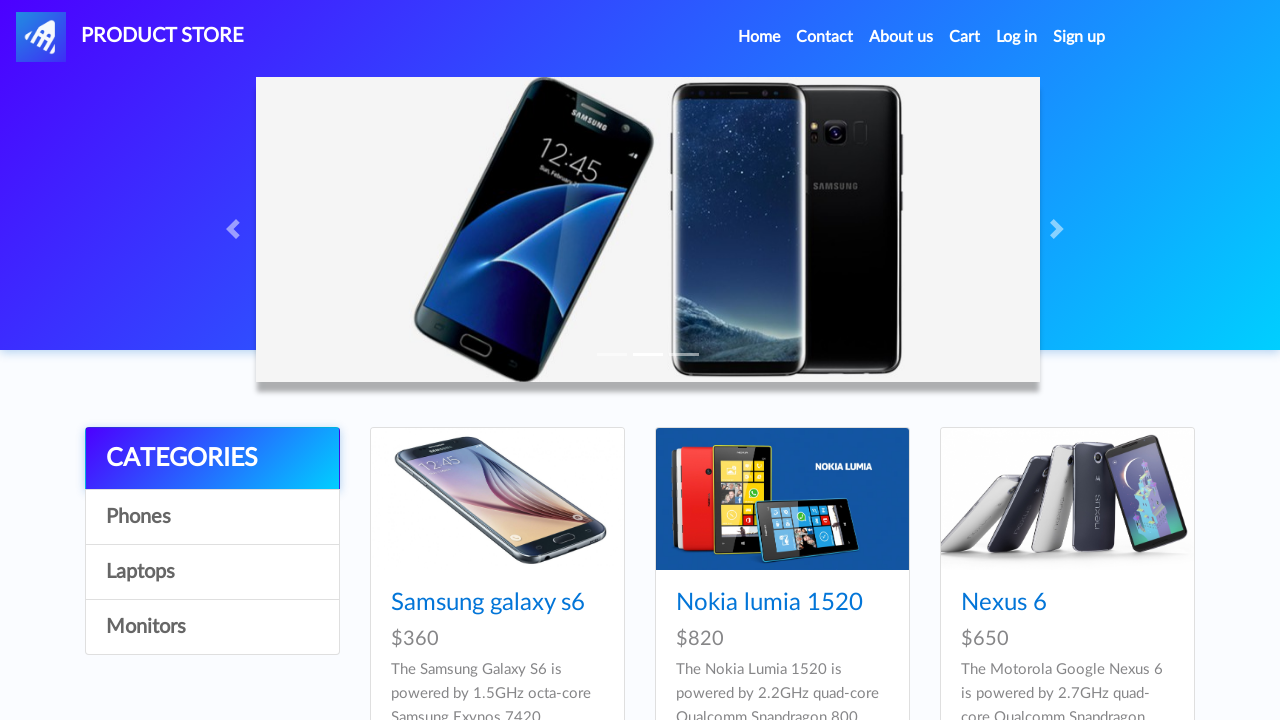

Retrieved device name: HTC One M9
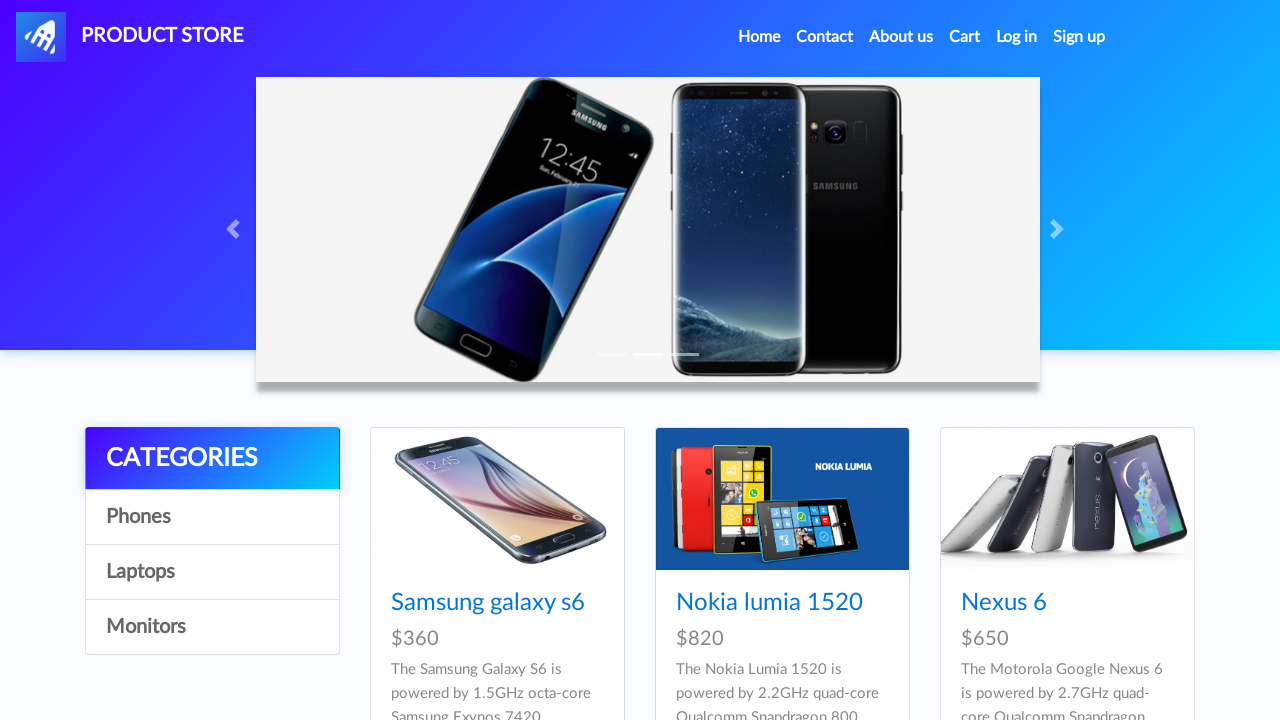

Retrieved device price: $700
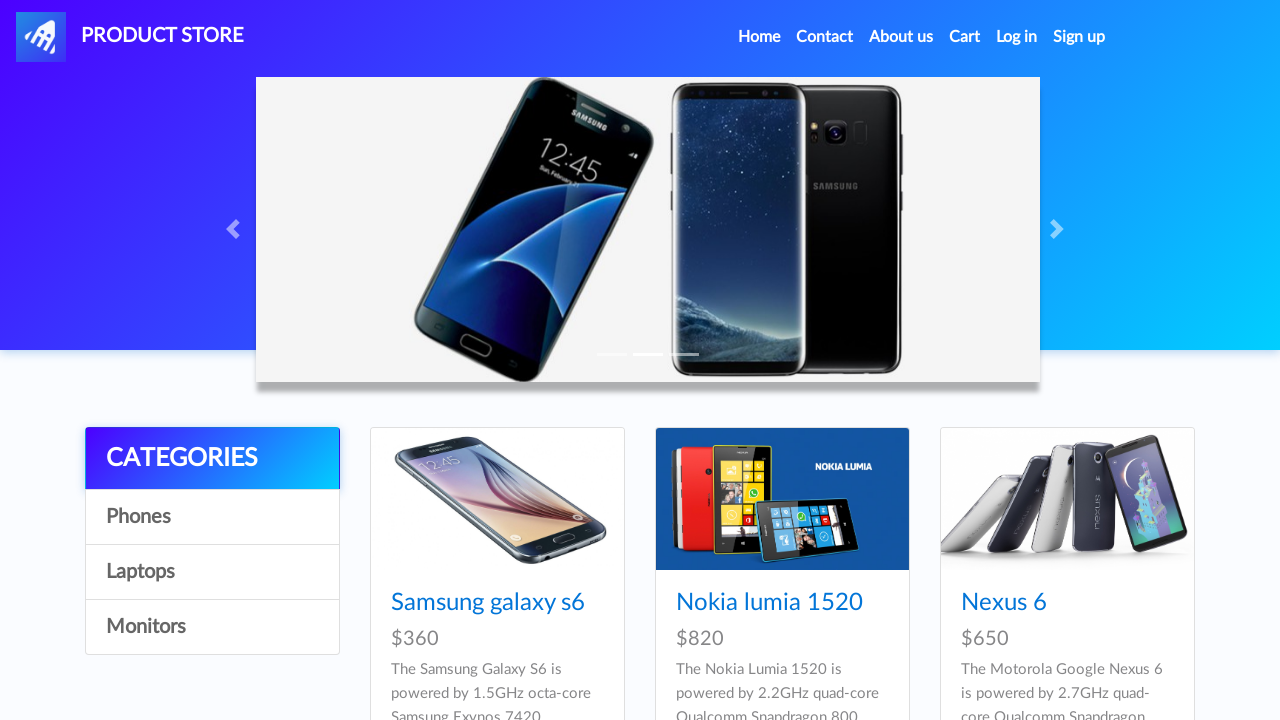

Verified device name is present
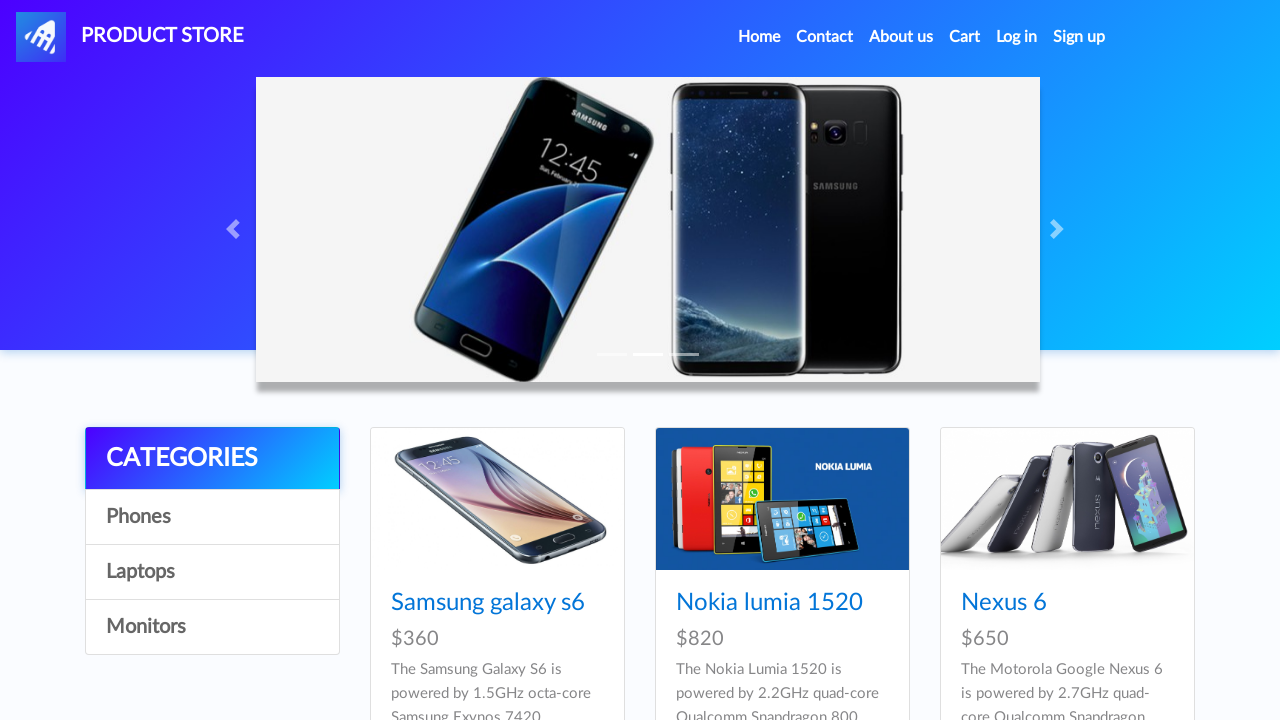

Verified device price is present
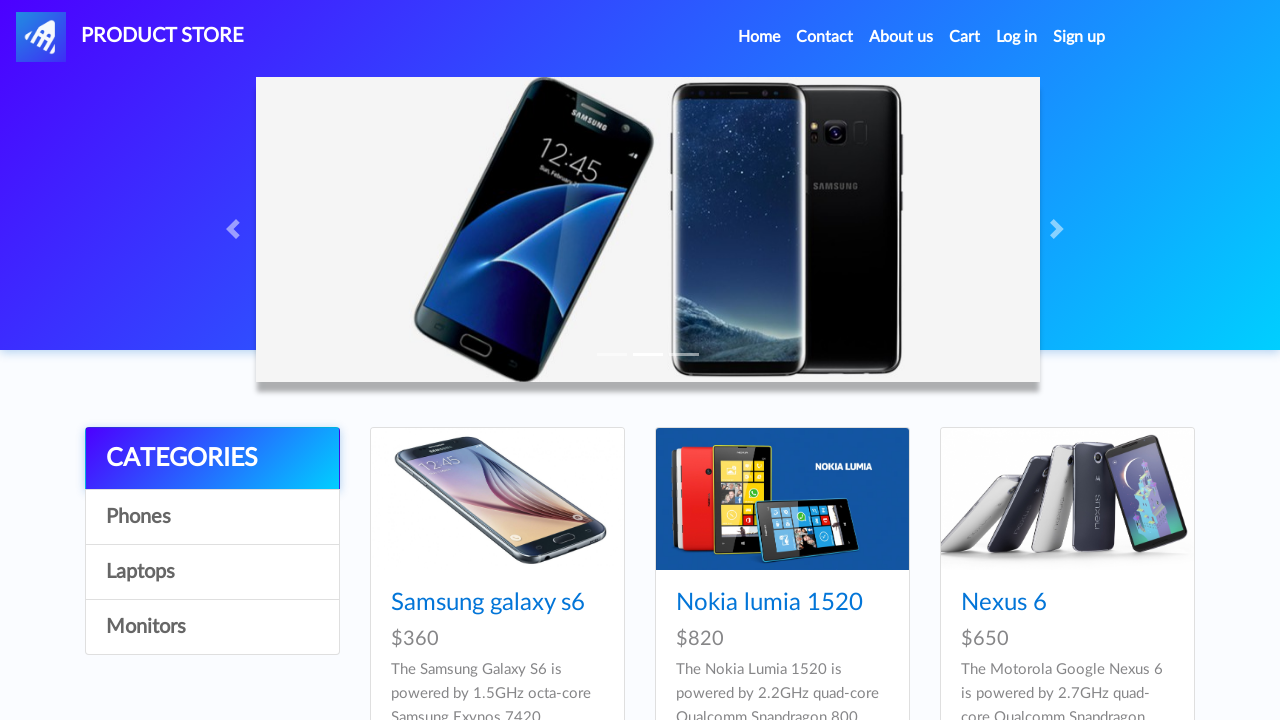

Retrieved device name: Sony vaio i5
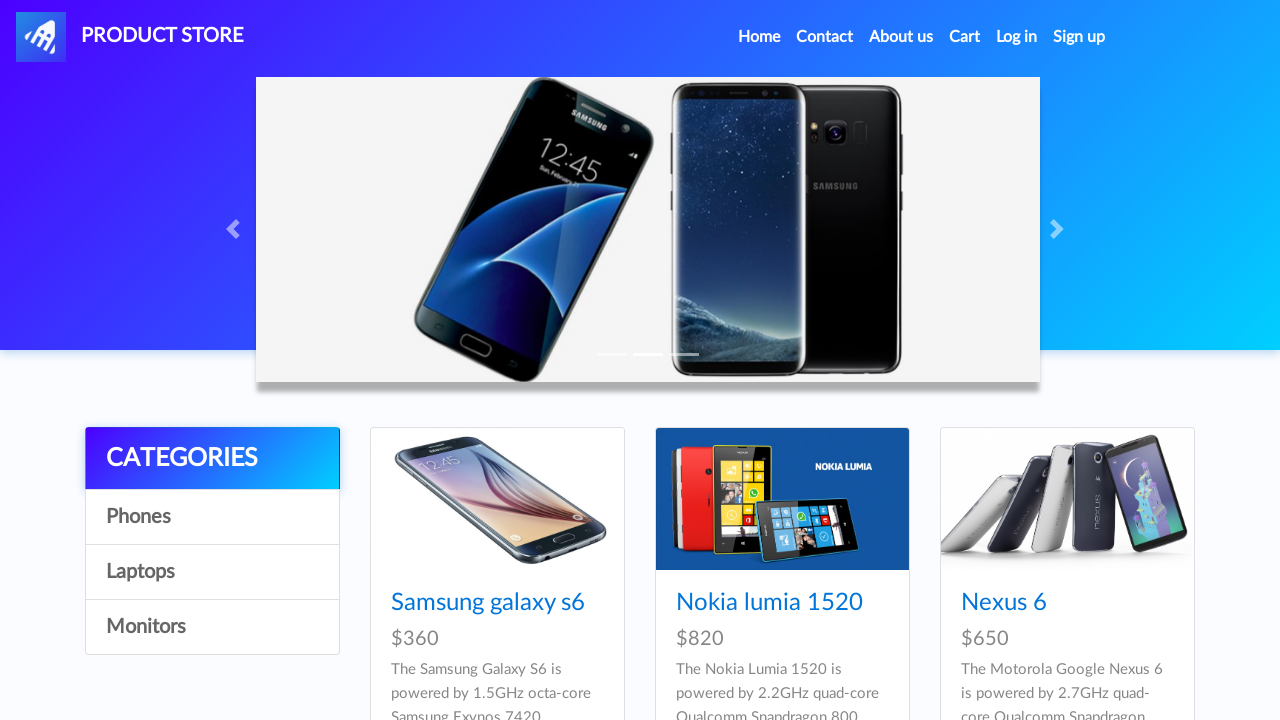

Retrieved device price: $790
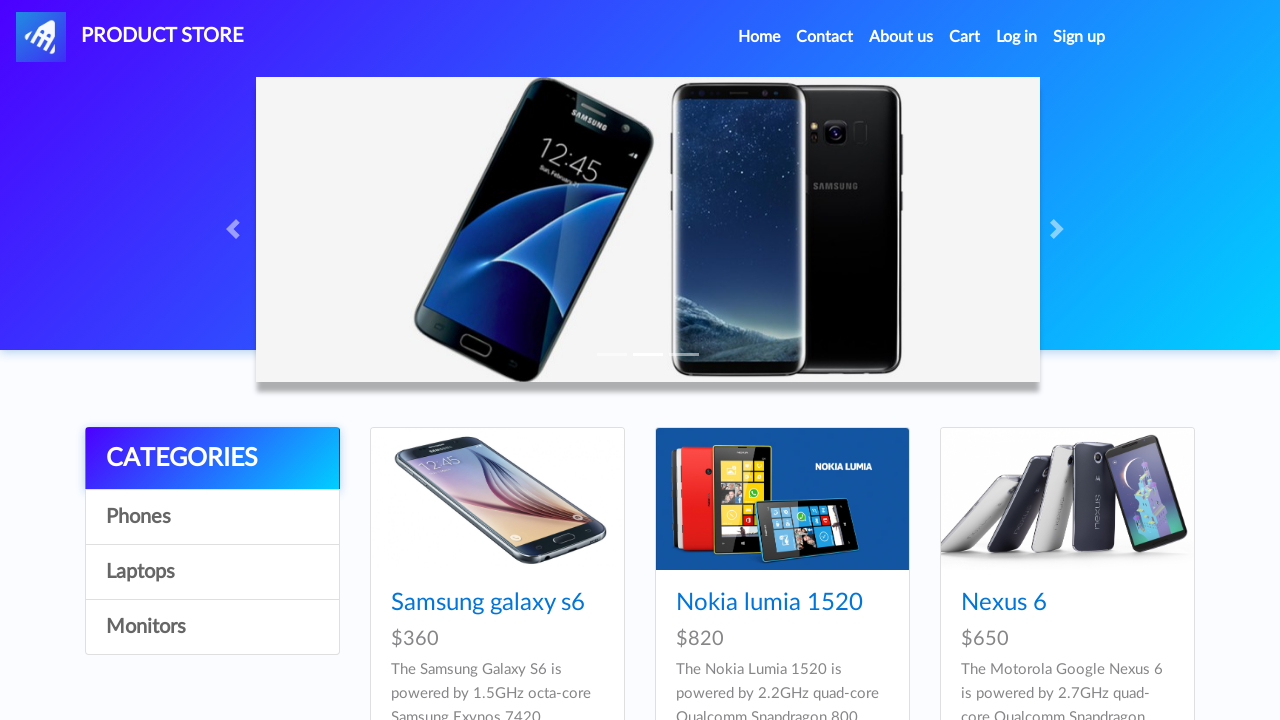

Verified device name is present
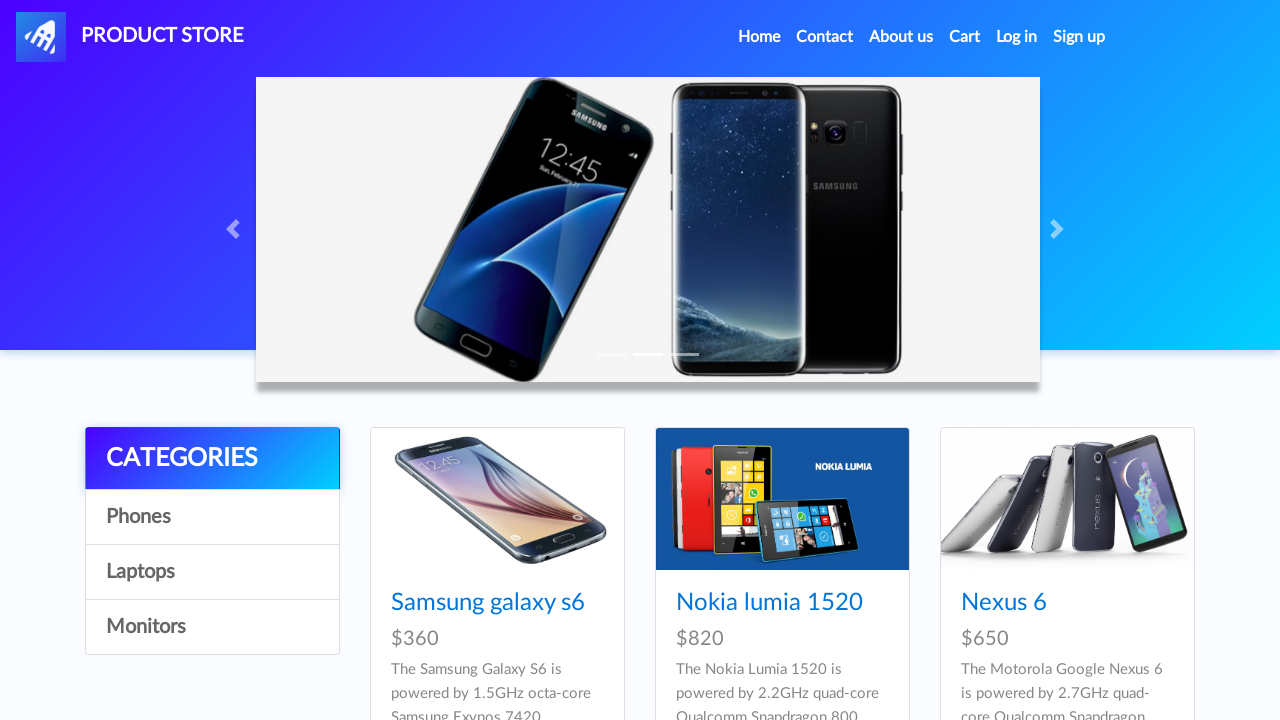

Verified device price is present
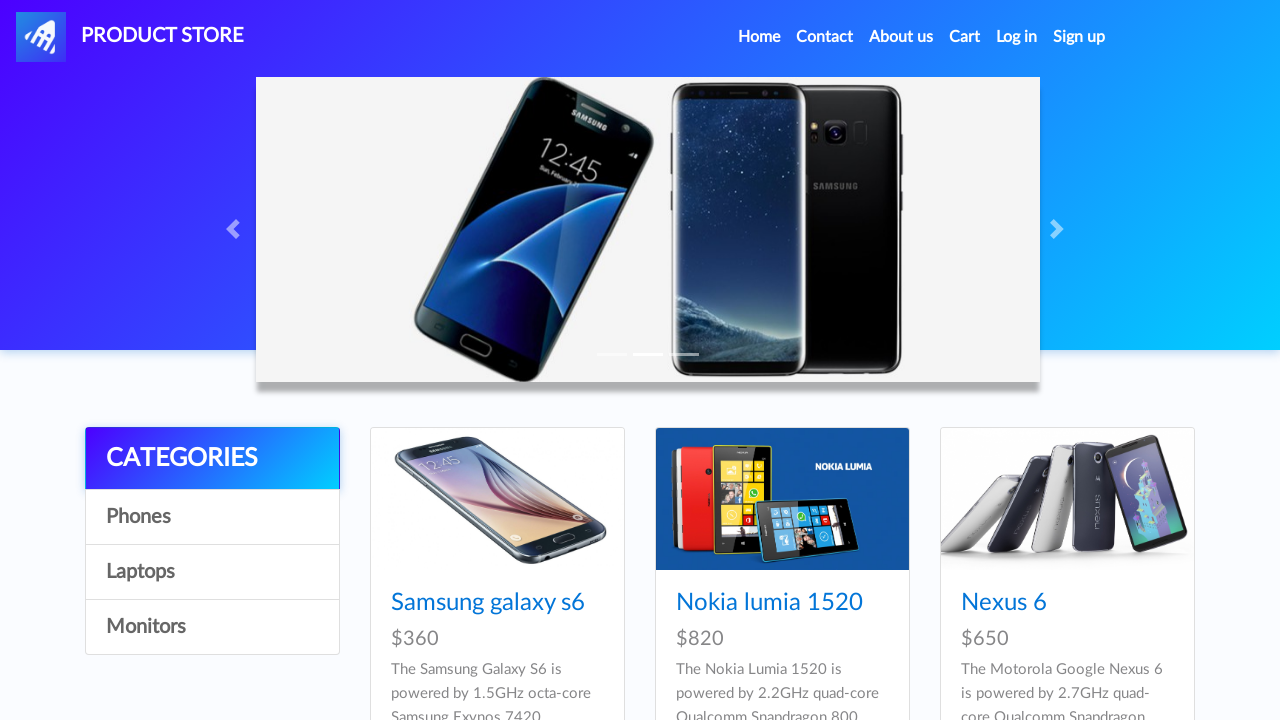

Retrieved device name: Sony vaio i7
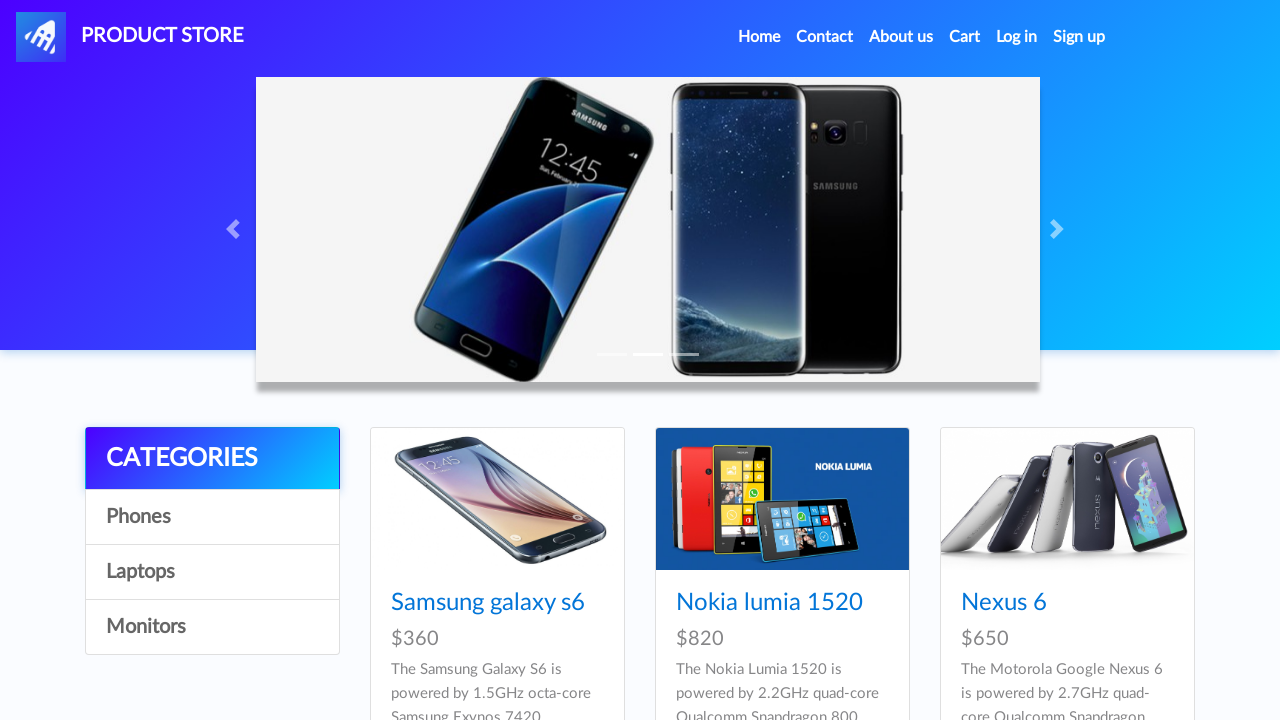

Retrieved device price: $790
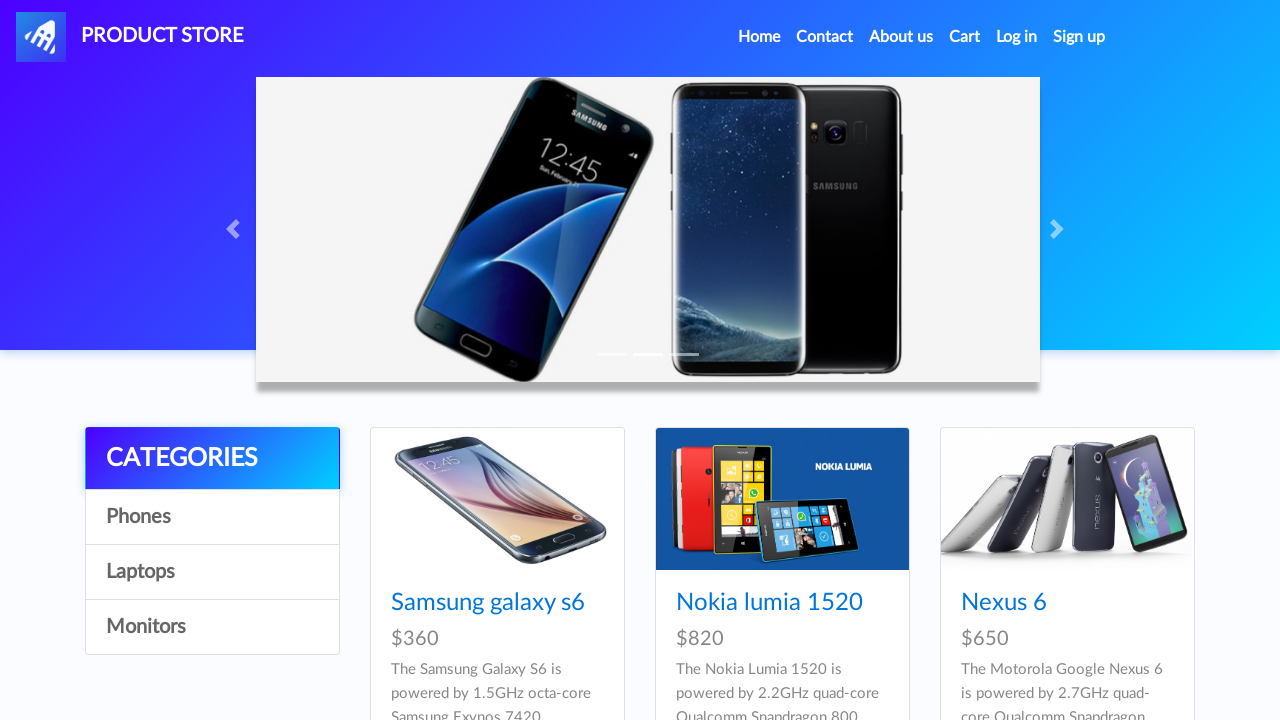

Verified device name is present
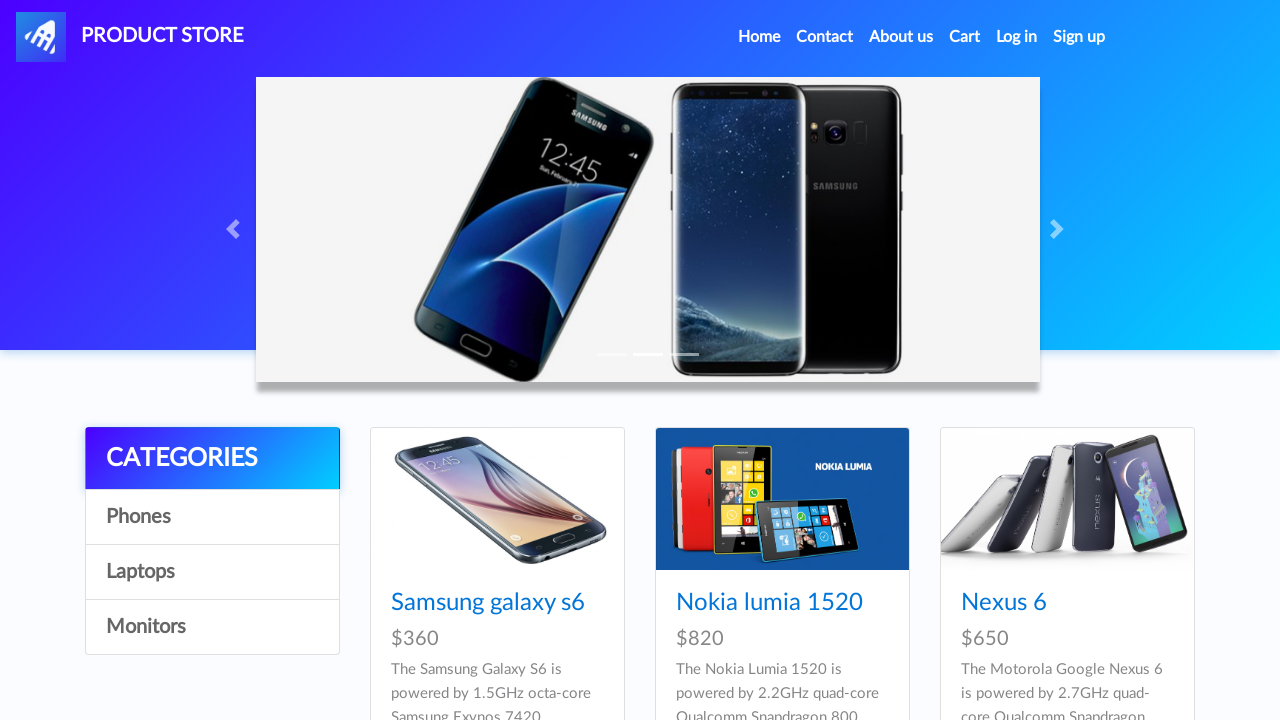

Verified device price is present
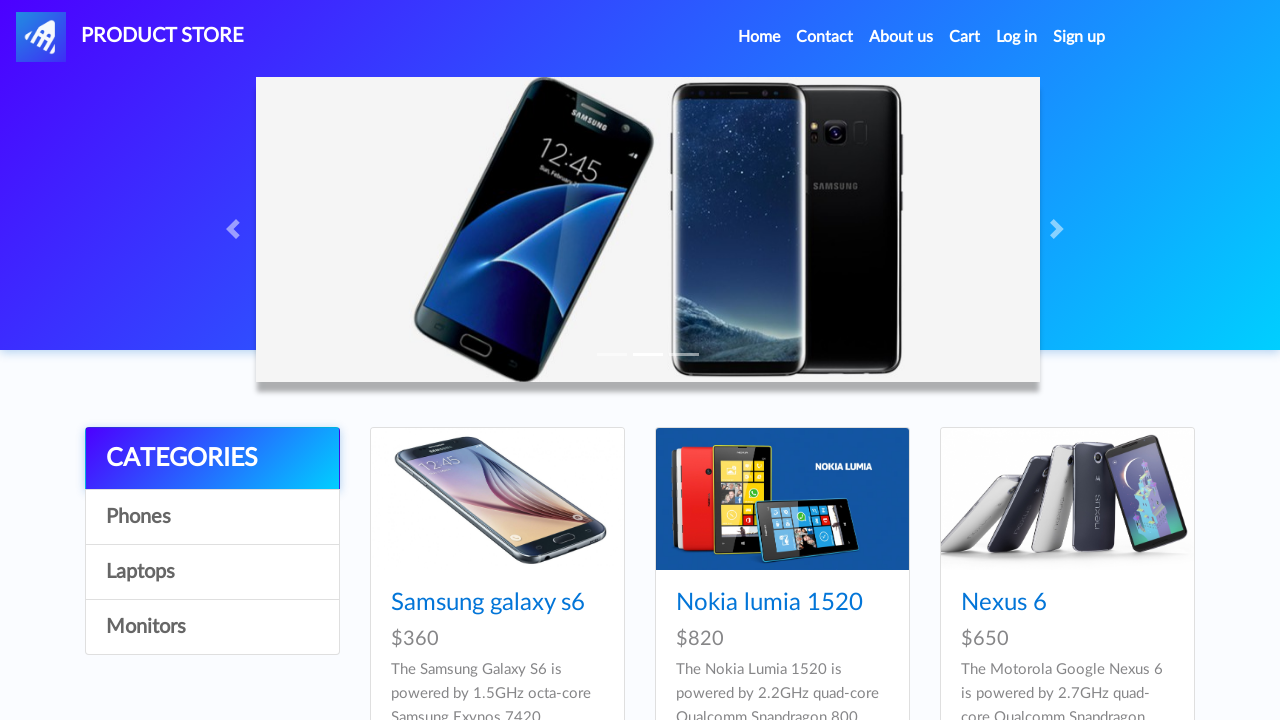

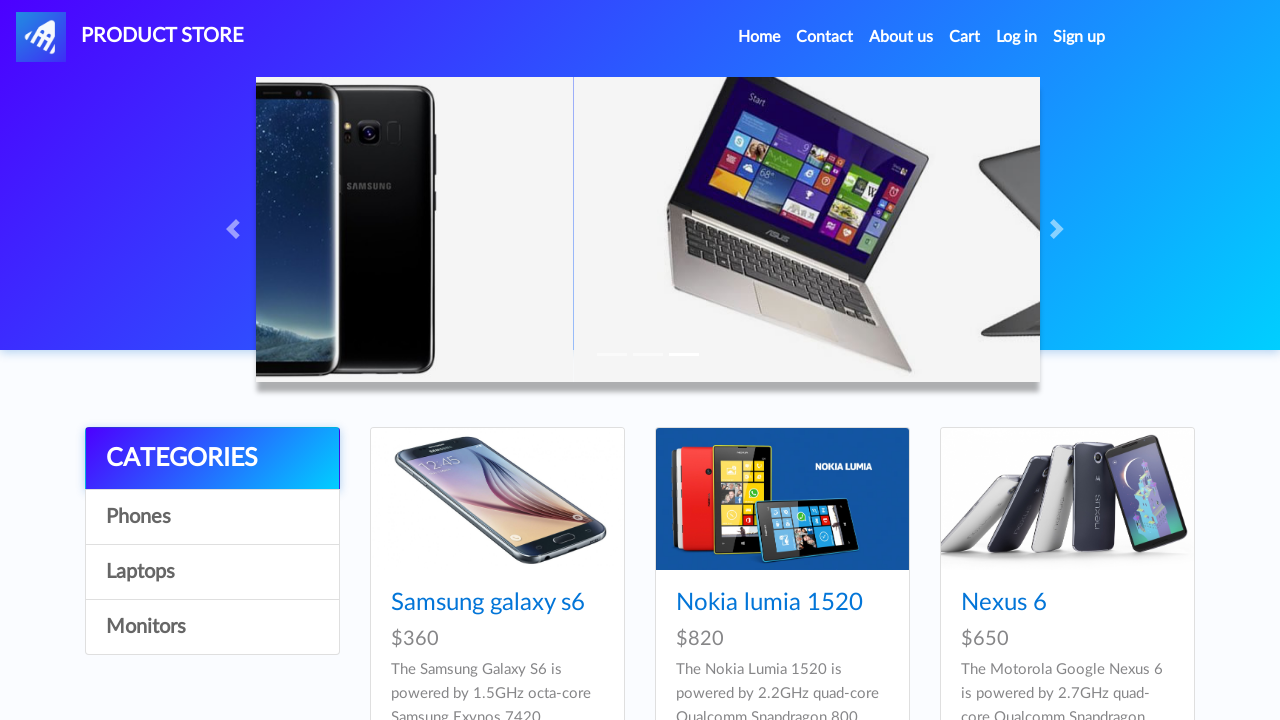